Tests a personal notes application by navigating to the notes page, adding multiple notes with titles and content, verifying each note appears in the list, and then searching for a specific note to confirm search functionality works.

Starting URL: https://material.playwrightvn.com/

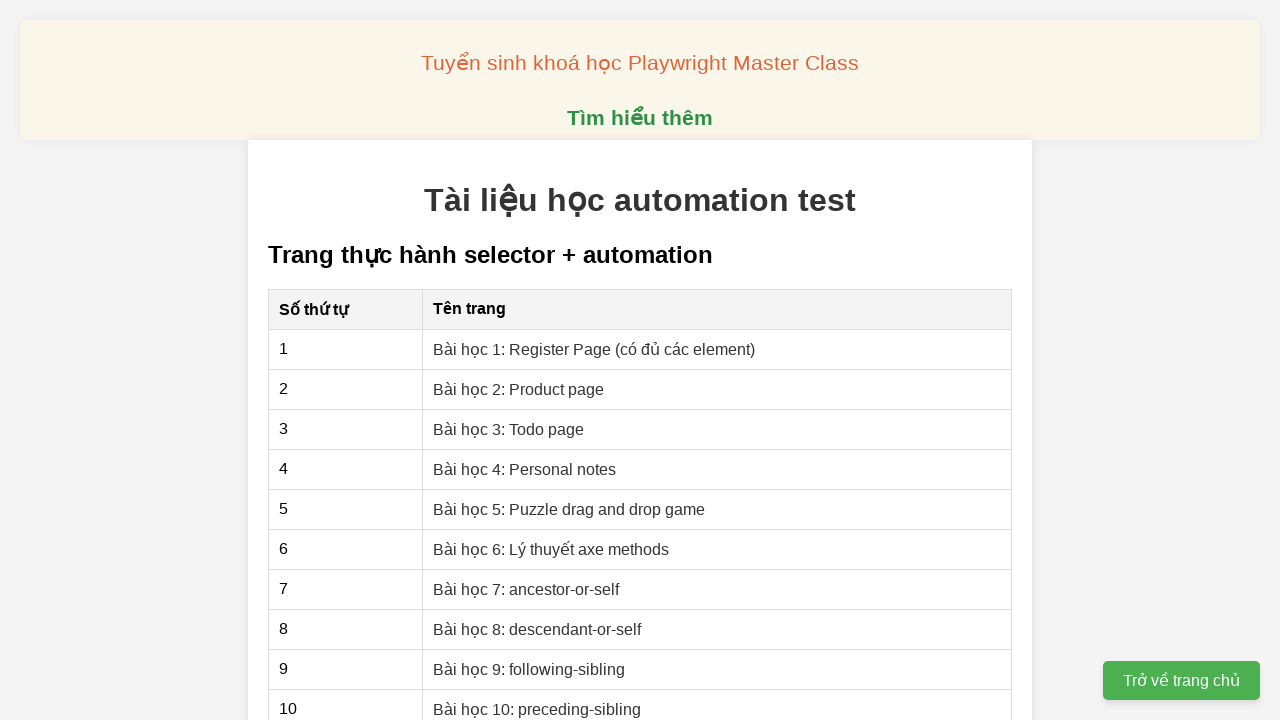

Clicked on the Personal notes lesson link at (525, 469) on xpath=//a[contains(text(),'Bài học 4: Personal notes')]
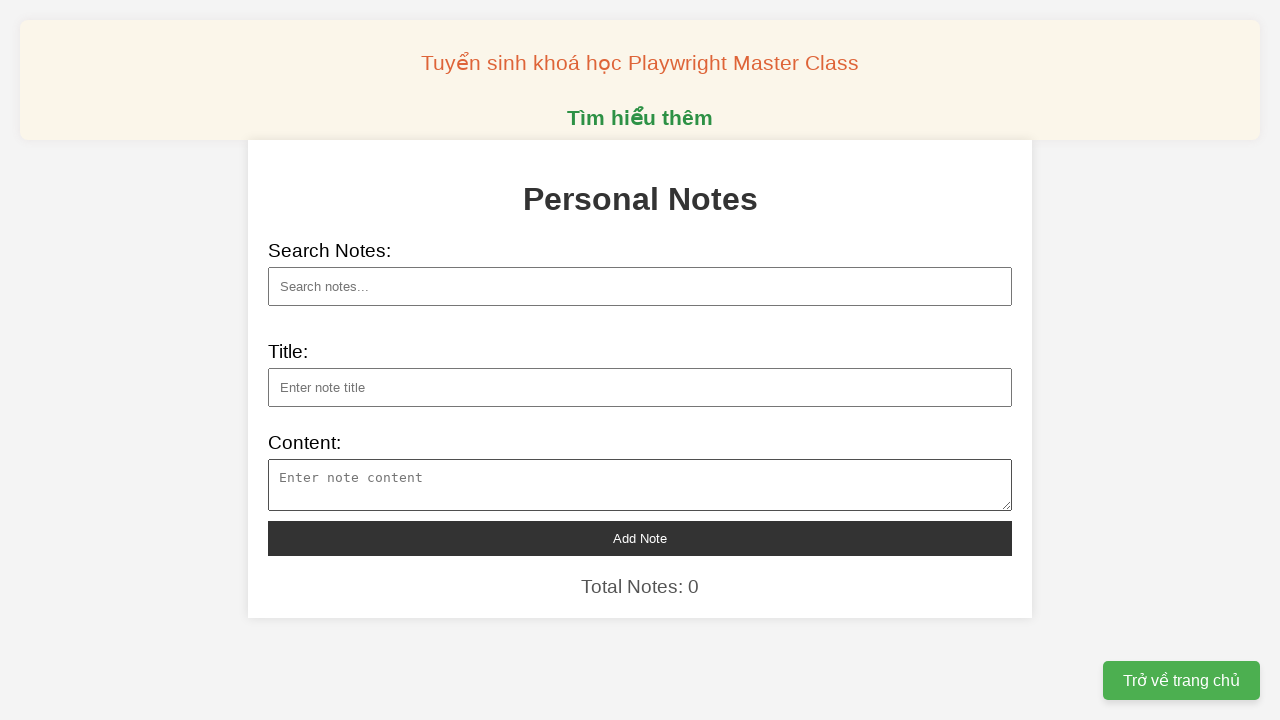

Filled note title with 'Loài cá đắt nhất thế giới bị đe dọa bởi biến đổi khí hậu' on //input[@id='note-title']
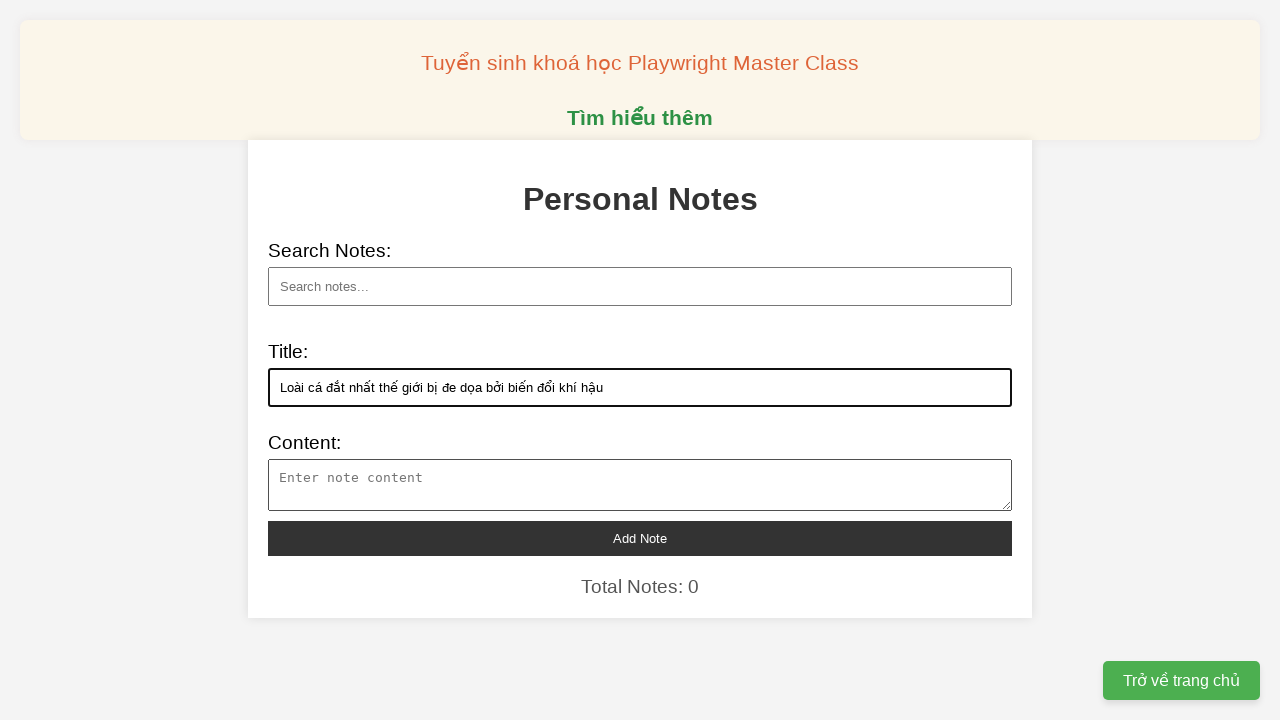

Filled note content with text about 'Loài cá đắt nhất thế giới bị đe dọa bởi biến đổi khí hậu' on //textarea[@id='note-content']
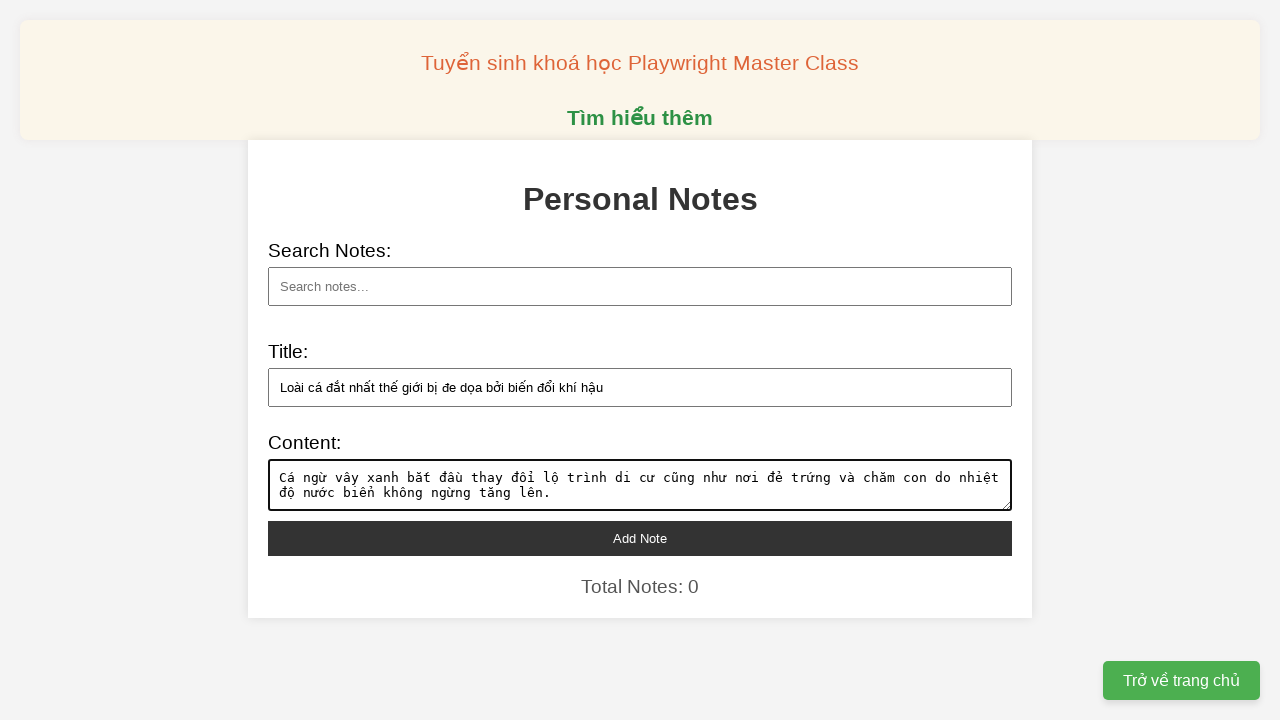

Clicked Add Note button to create note at (640, 538) on xpath=//button[text()='Add Note']
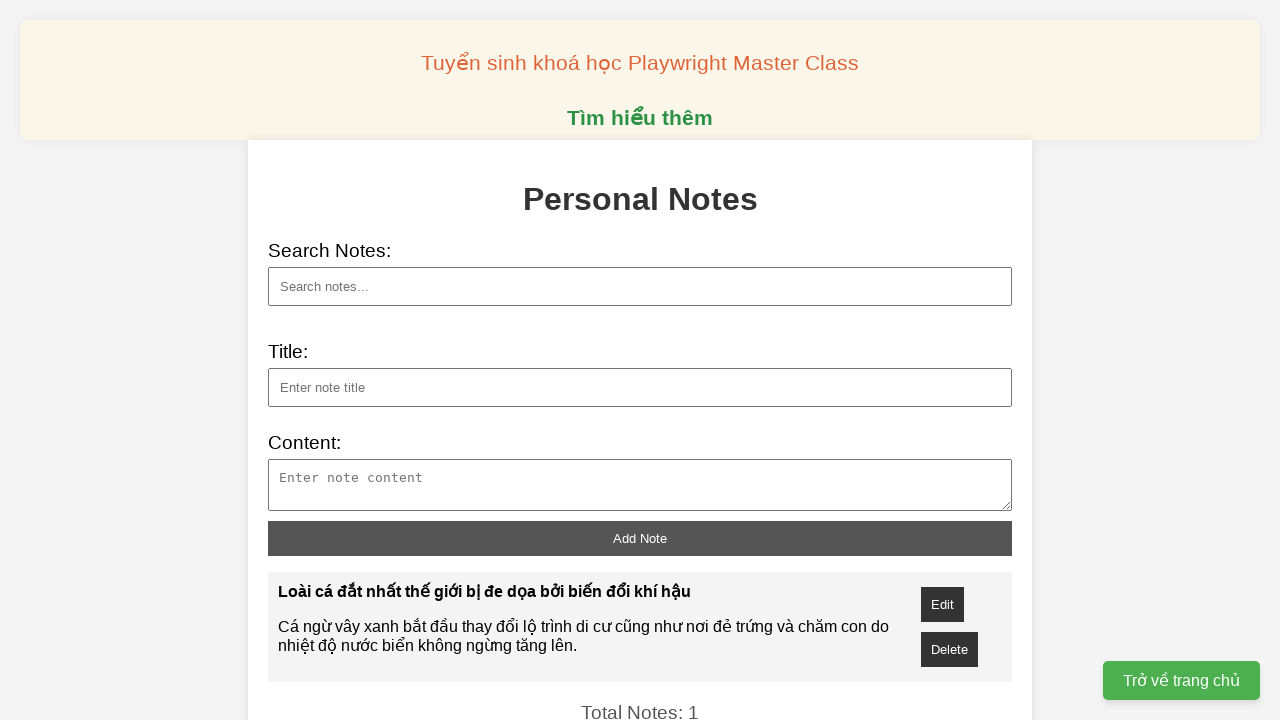

Verified note 'Loài cá đắt nhất thế giới bị đe dọa bởi biến đổi khí hậu' appears in notes list
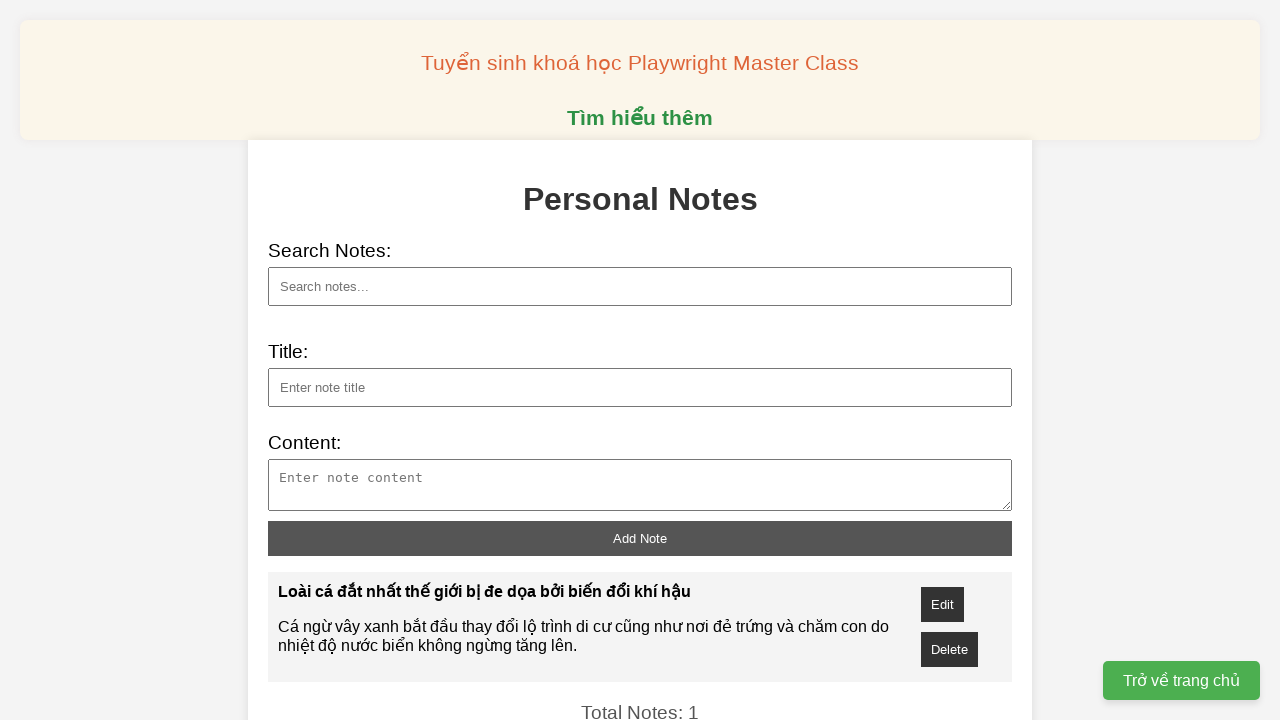

Filled note title with 'Tỷ phú được đề cử lãnh đạo NASA là người thế nào?' on //input[@id='note-title']
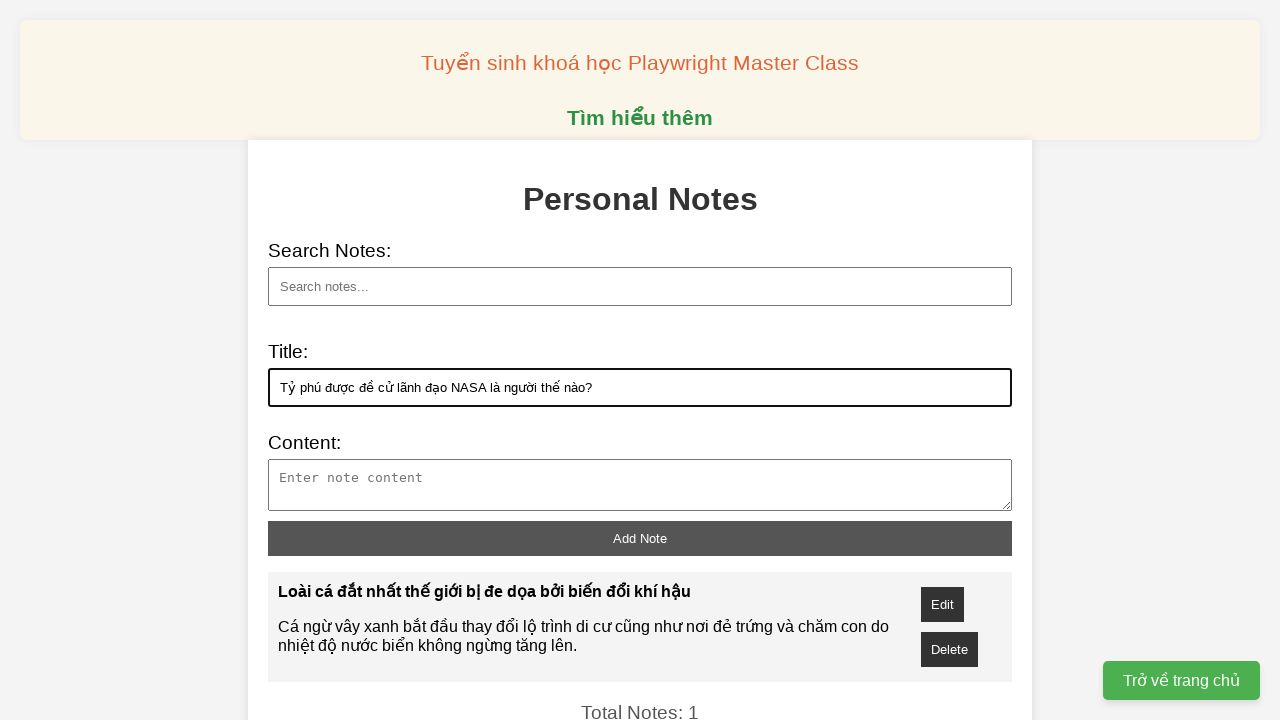

Filled note content with text about 'Tỷ phú được đề cử lãnh đạo NASA là người thế nào?' on //textarea[@id='note-content']
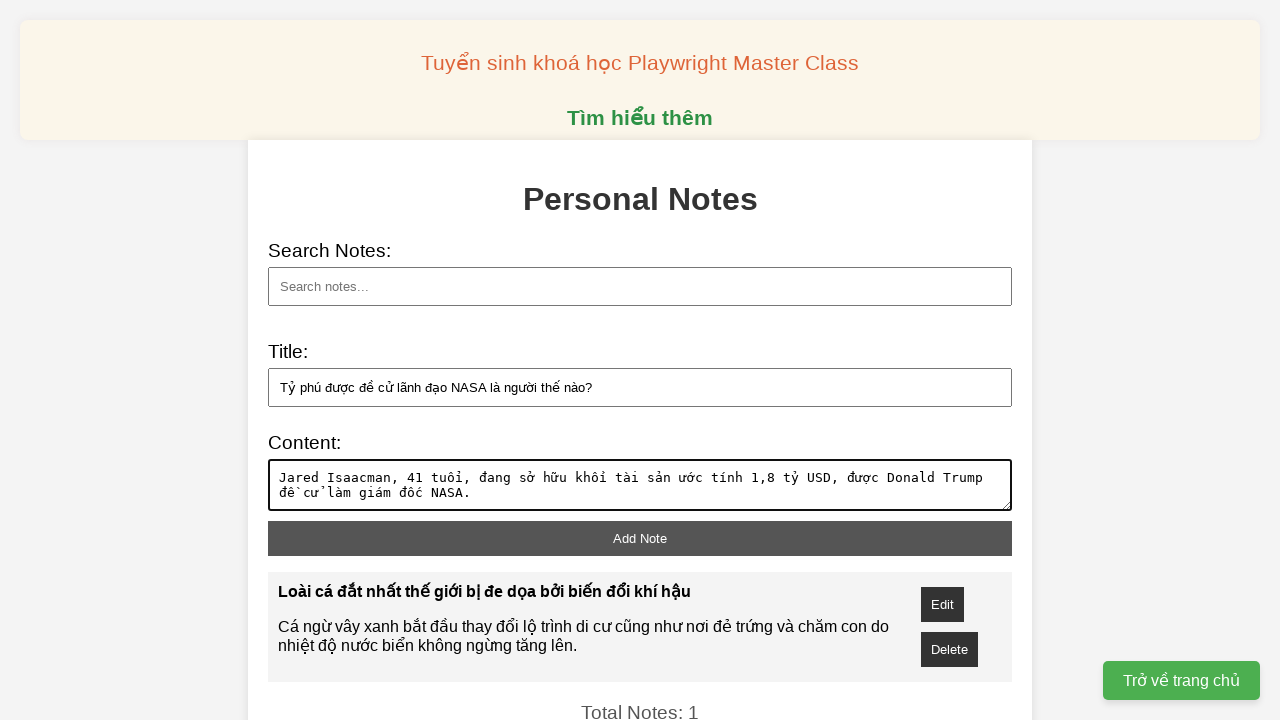

Clicked Add Note button to create note at (640, 538) on xpath=//button[text()='Add Note']
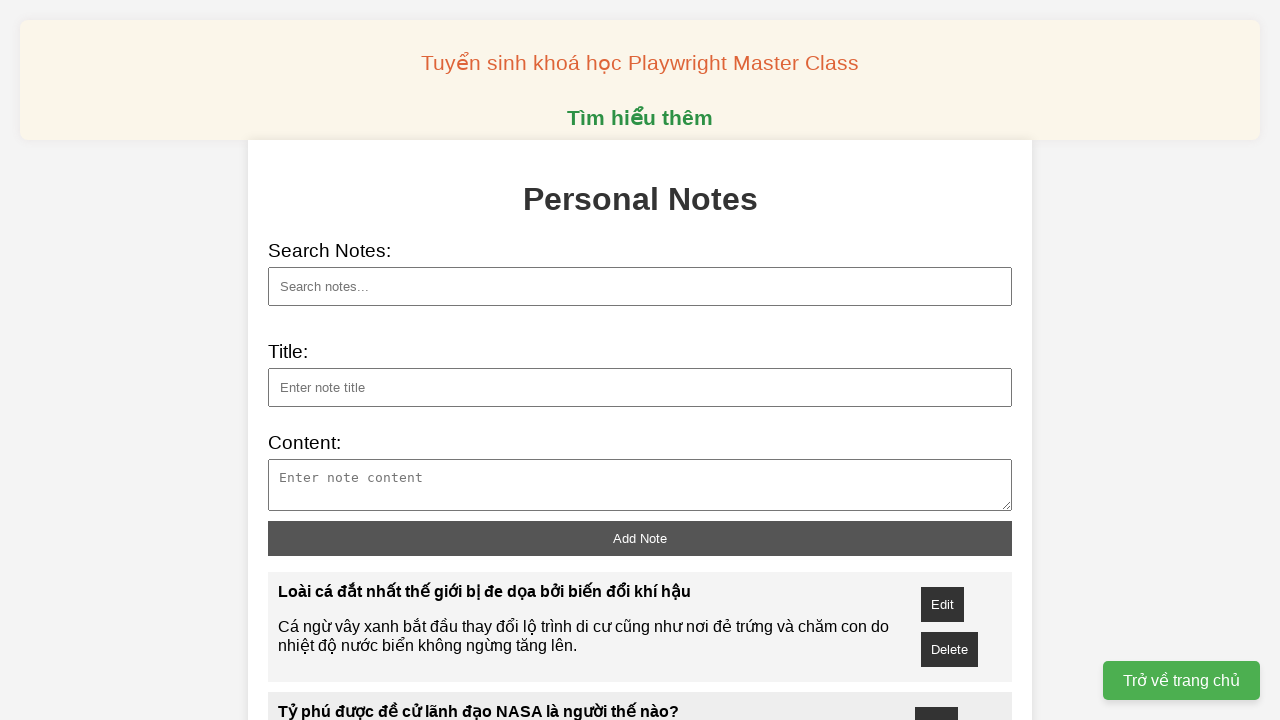

Verified note 'Tỷ phú được đề cử lãnh đạo NASA là người thế nào?' appears in notes list
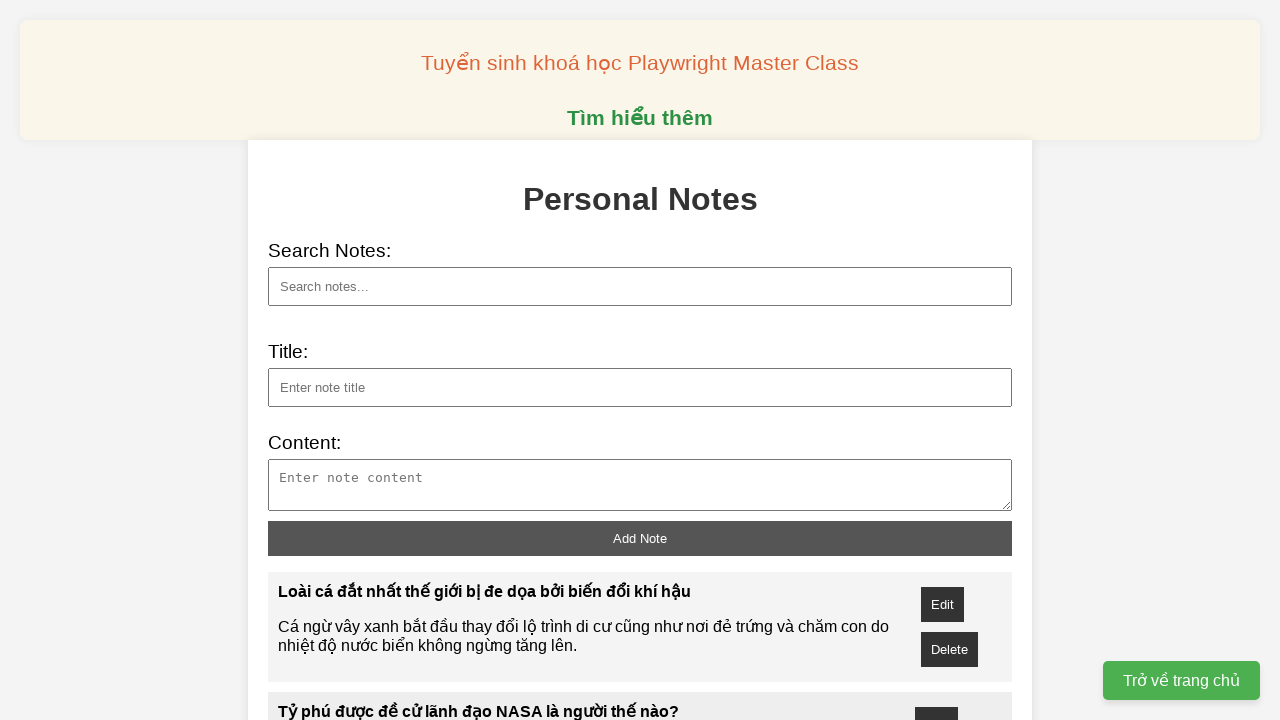

Filled note title with 'Những sự kiện khoa học vũ trụ đáng chú ý năm 2024' on //input[@id='note-title']
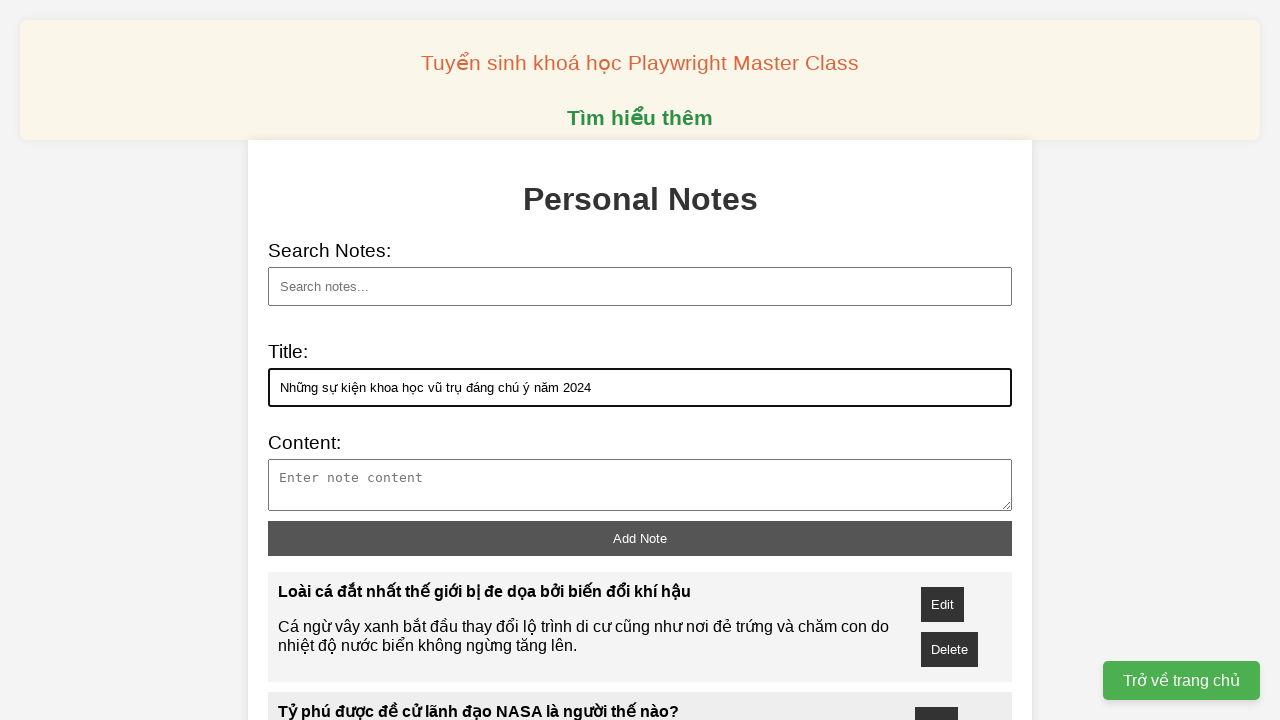

Filled note content with text about 'Những sự kiện khoa học vũ trụ đáng chú ý năm 2024' on //textarea[@id='note-content']
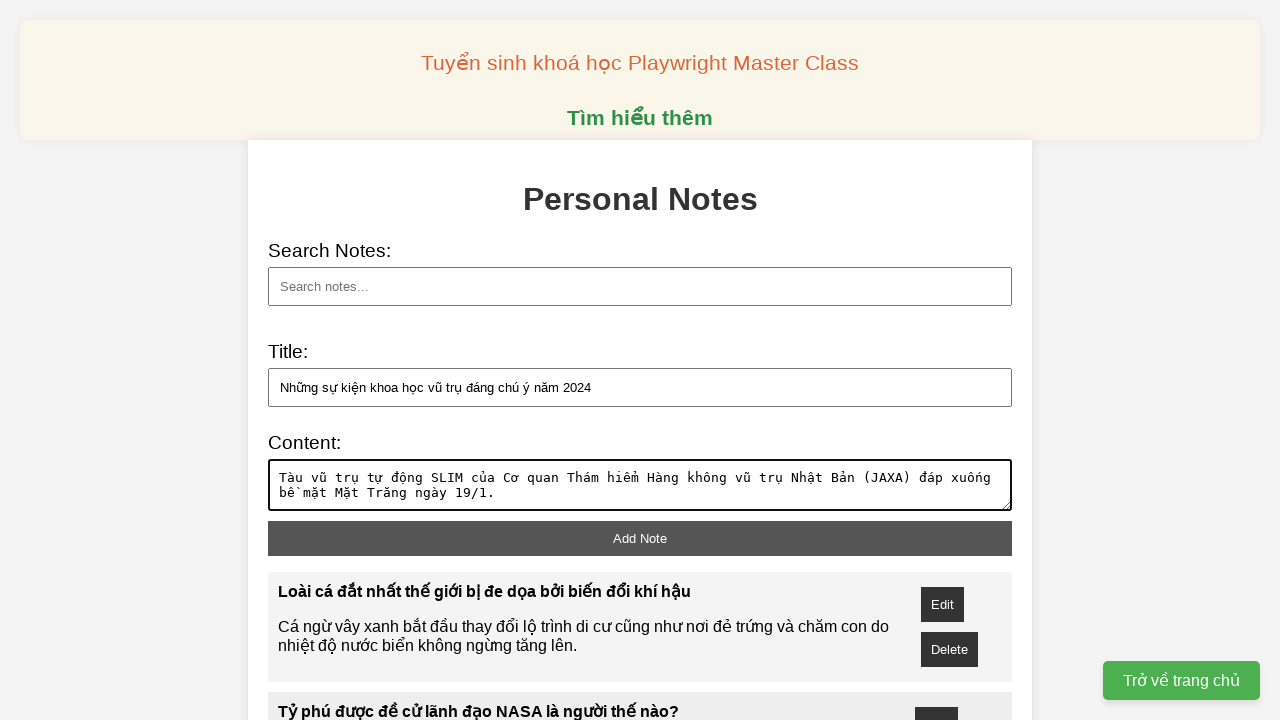

Clicked Add Note button to create note at (640, 538) on xpath=//button[text()='Add Note']
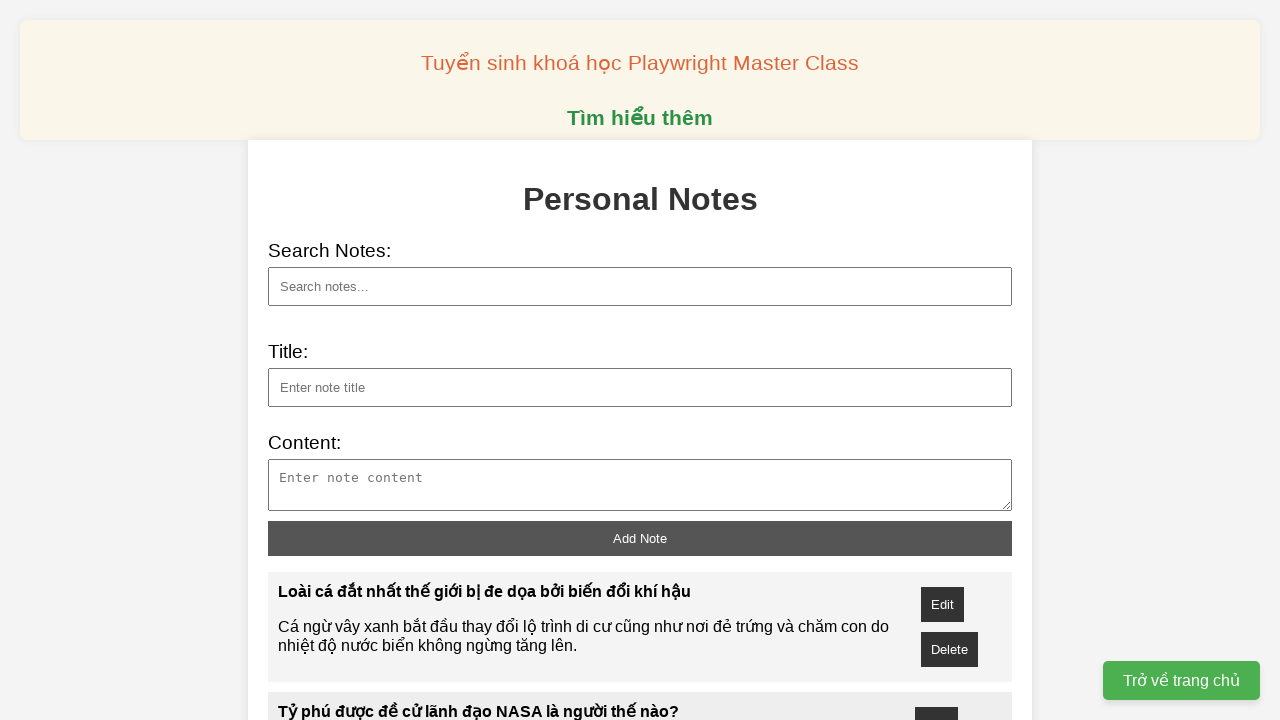

Verified note 'Những sự kiện khoa học vũ trụ đáng chú ý năm 2024' appears in notes list
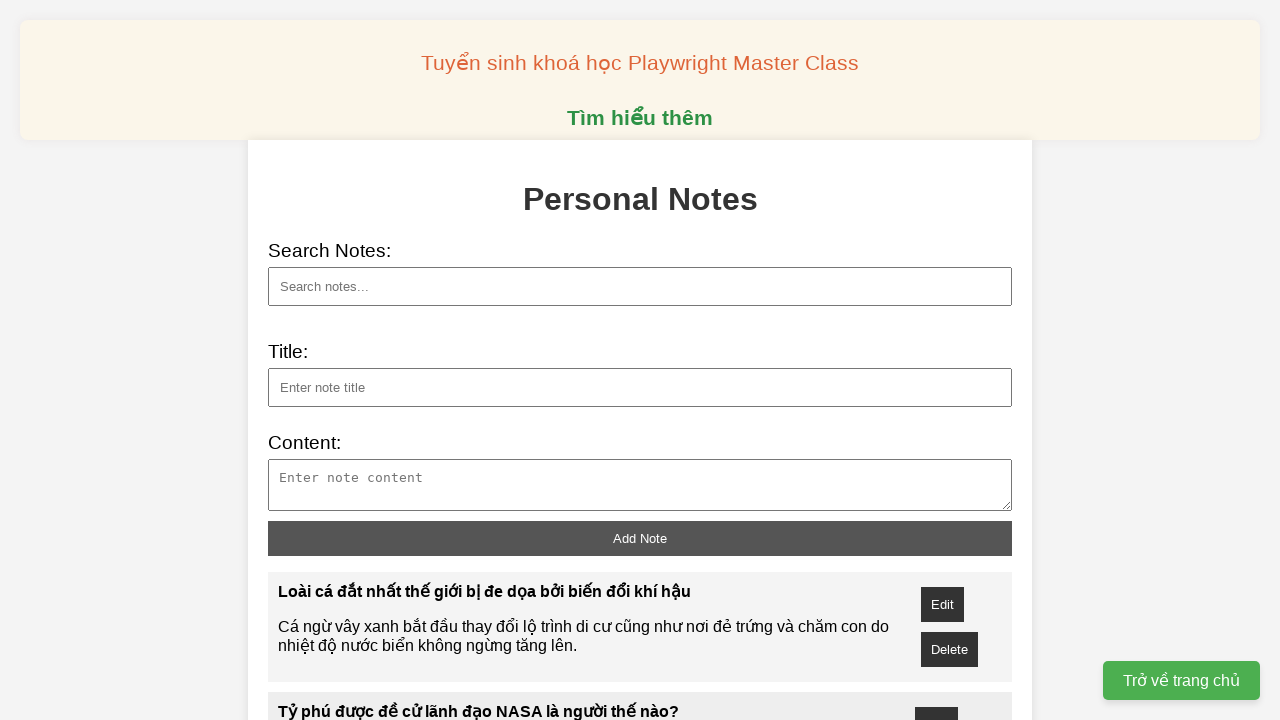

Filled note title with 'Thằn lằn có thể mọc lại đuôi bao nhiêu lần?' on //input[@id='note-title']
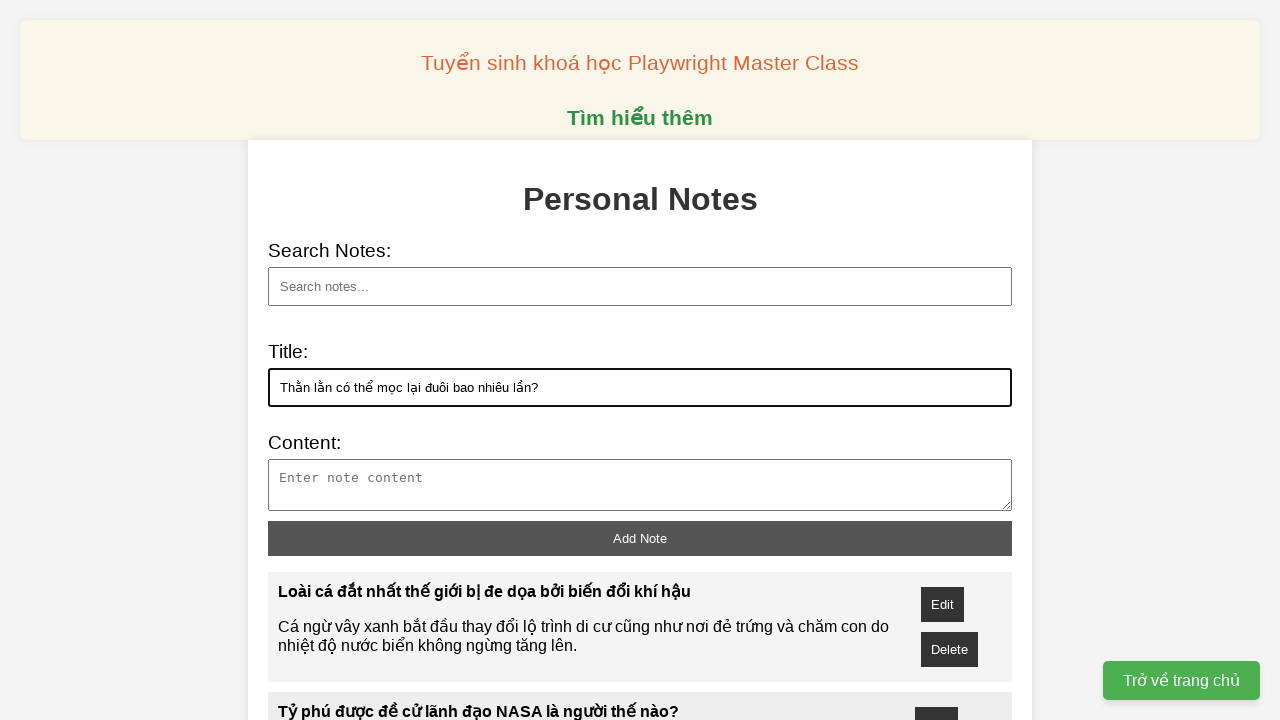

Filled note content with text about 'Thằn lằn có thể mọc lại đuôi bao nhiêu lần?' on //textarea[@id='note-content']
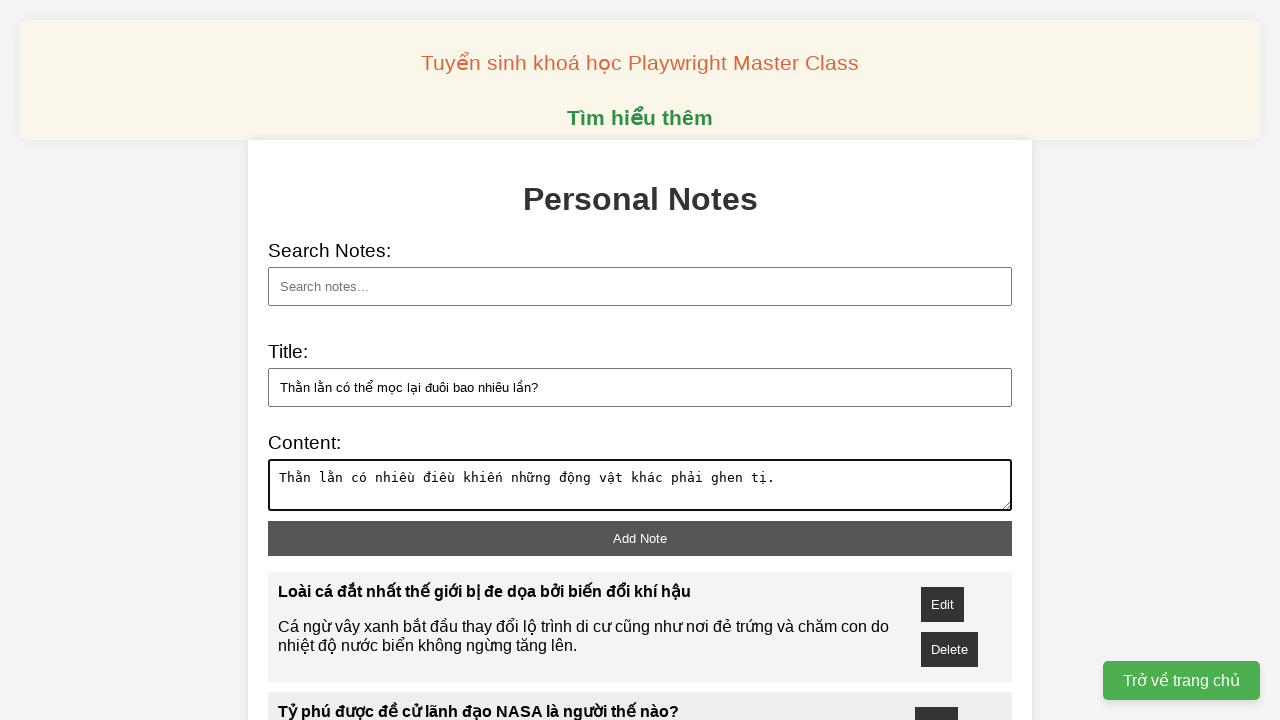

Clicked Add Note button to create note at (640, 538) on xpath=//button[text()='Add Note']
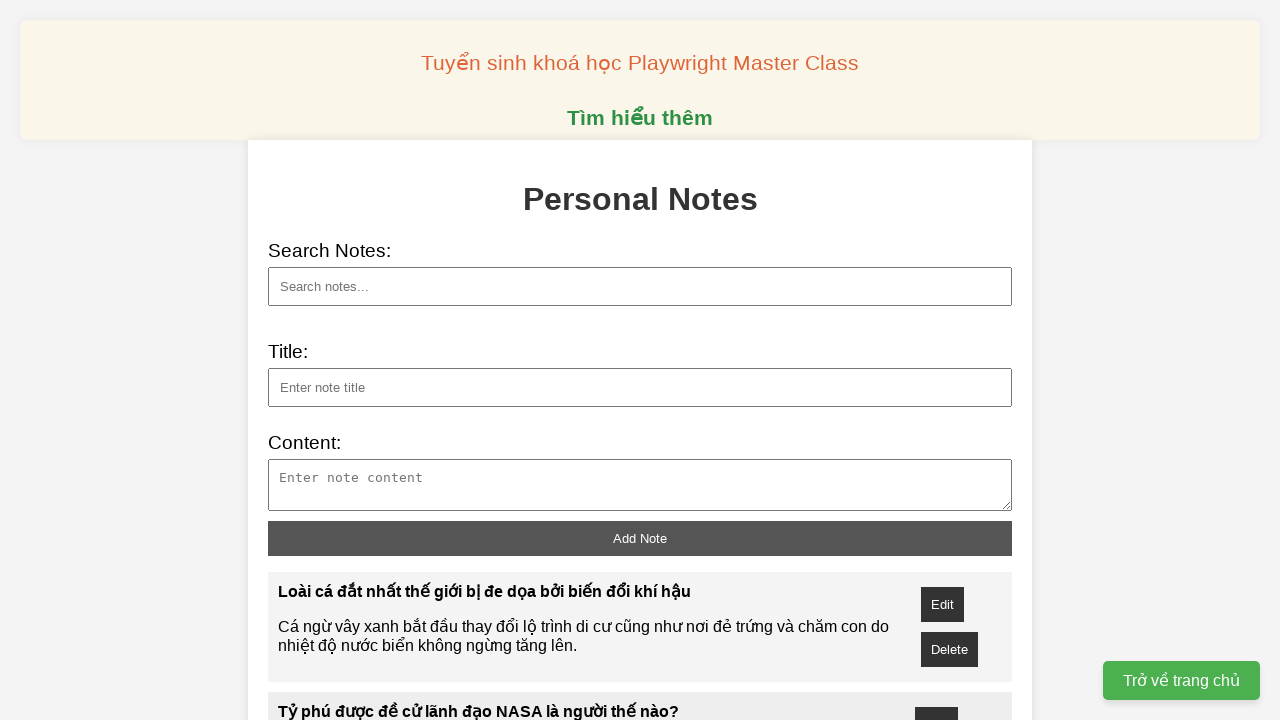

Verified note 'Thằn lằn có thể mọc lại đuôi bao nhiêu lần?' appears in notes list
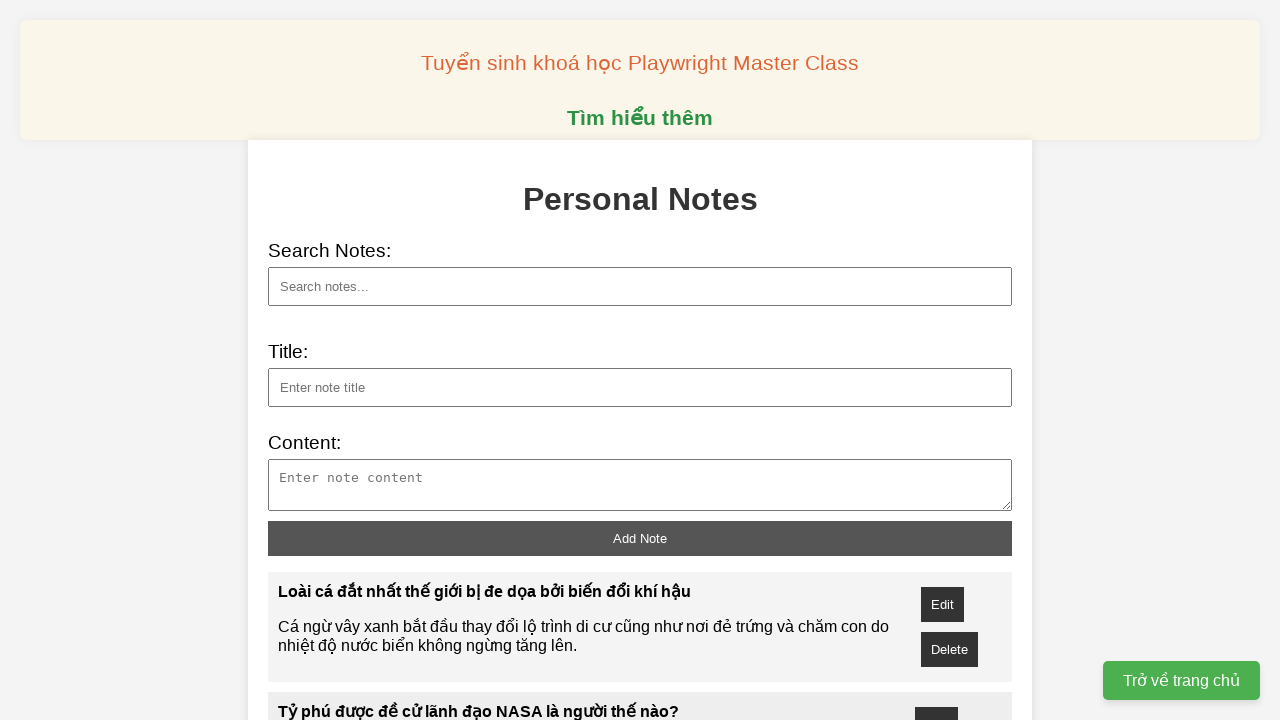

Filled note title with 'Sinh viên làm máy tách vỏ hạt sen' on //input[@id='note-title']
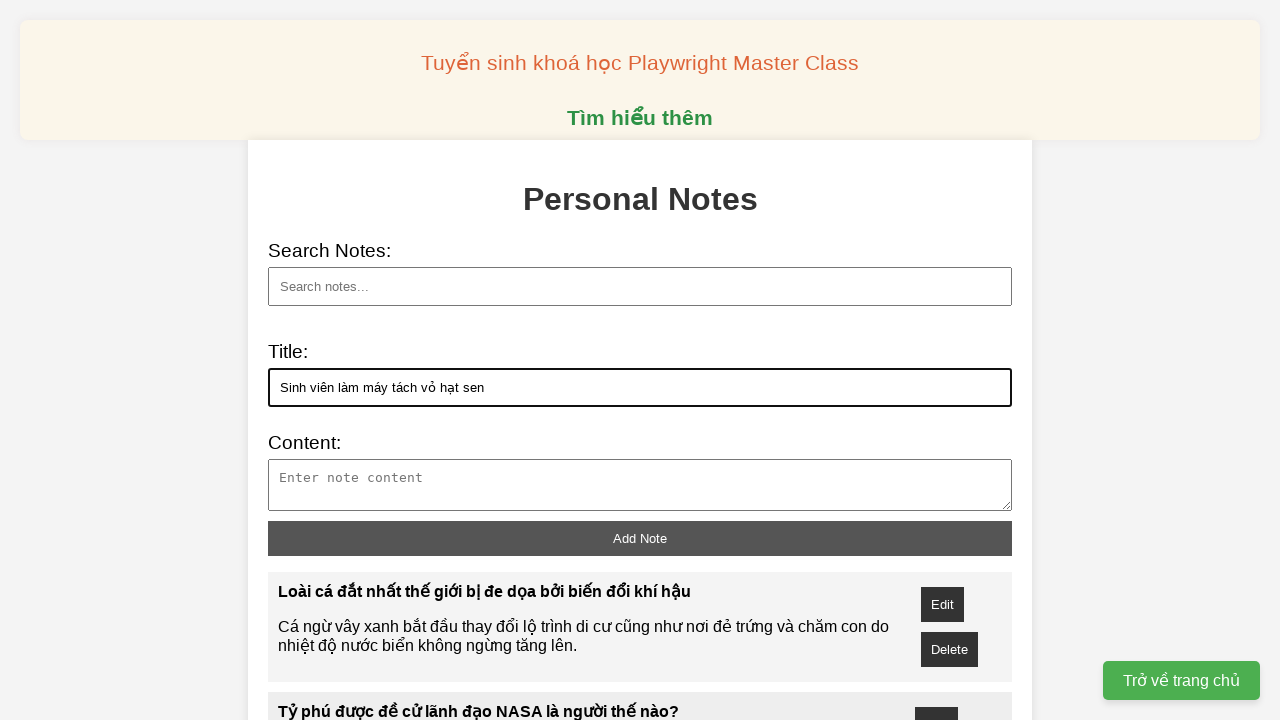

Filled note content with text about 'Sinh viên làm máy tách vỏ hạt sen' on //textarea[@id='note-content']
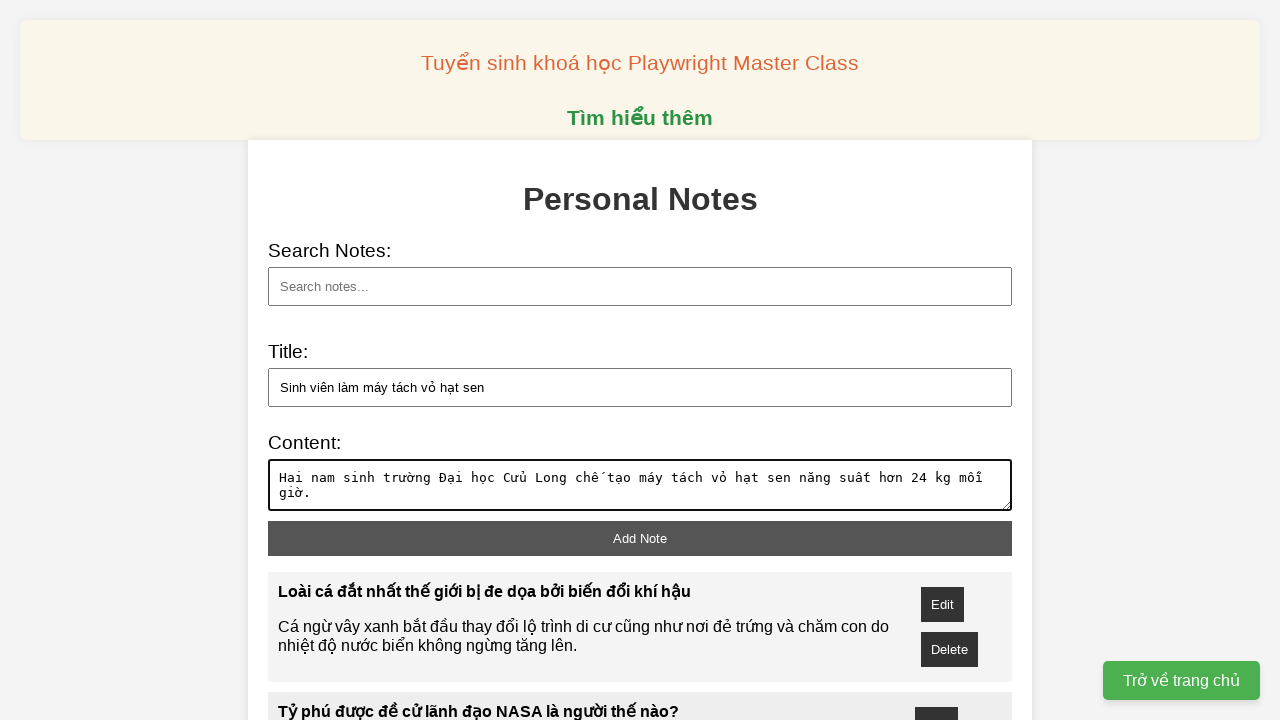

Clicked Add Note button to create note at (640, 538) on xpath=//button[text()='Add Note']
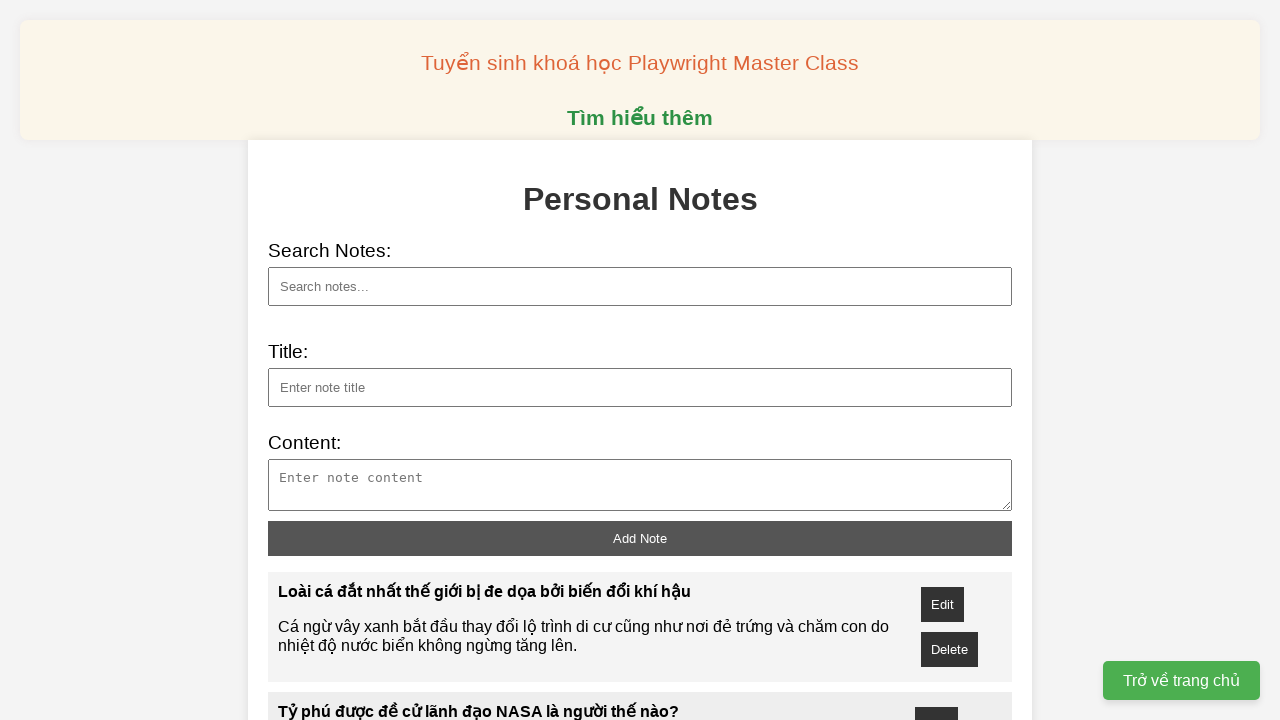

Verified note 'Sinh viên làm máy tách vỏ hạt sen' appears in notes list
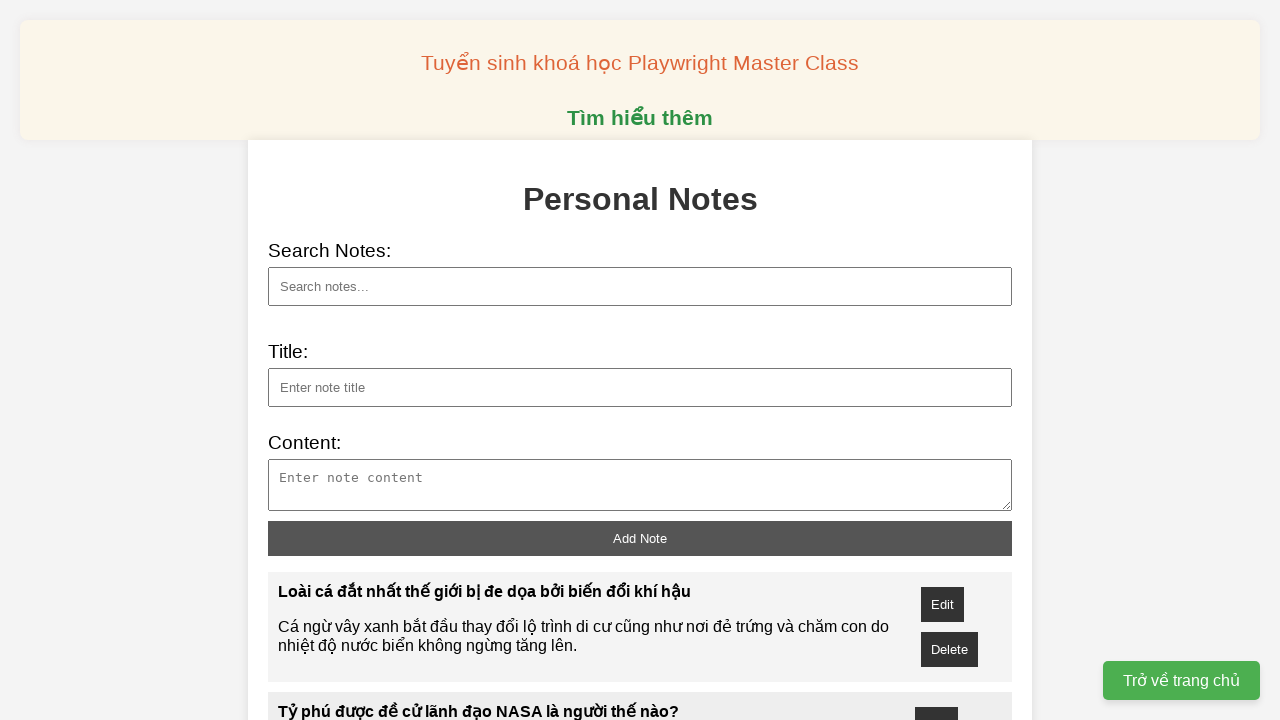

Filled note title with 'Hệ sinh thái khởi nghiệp sáng tạo Việt đang phát triển thế nào?' on //input[@id='note-title']
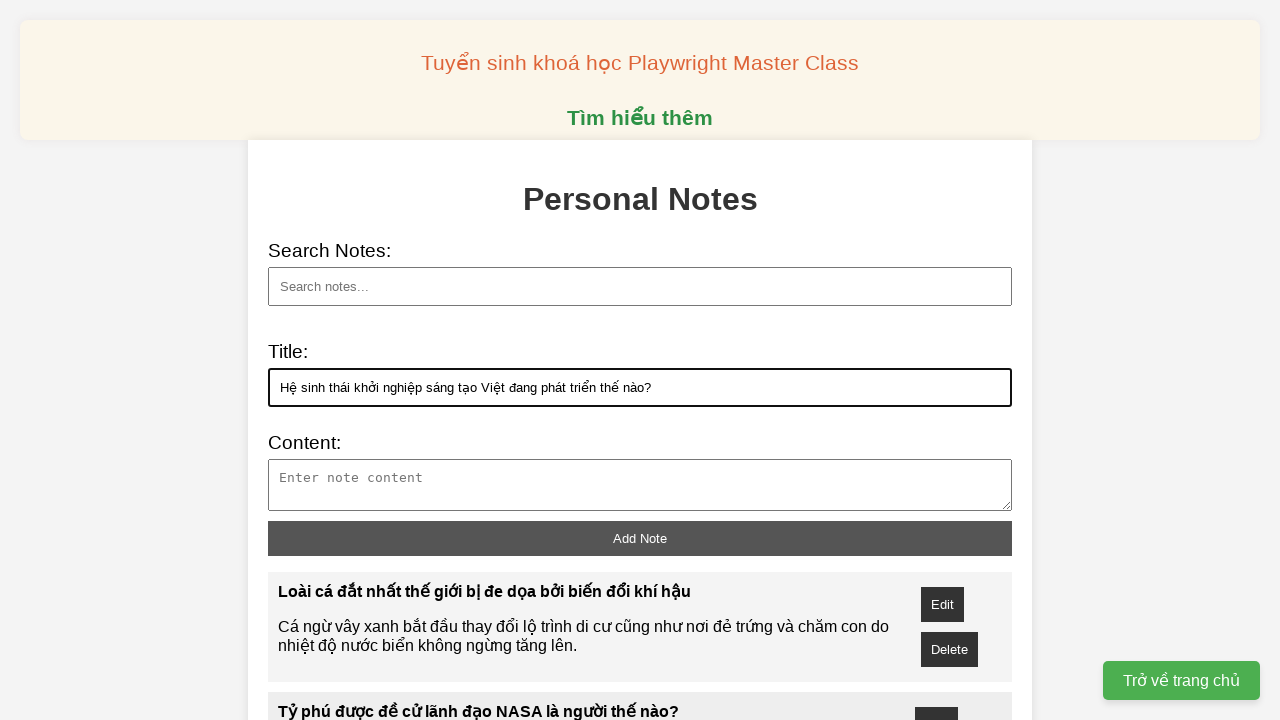

Filled note content with text about 'Hệ sinh thái khởi nghiệp sáng tạo Việt đang phát triển thế nào?' on //textarea[@id='note-content']
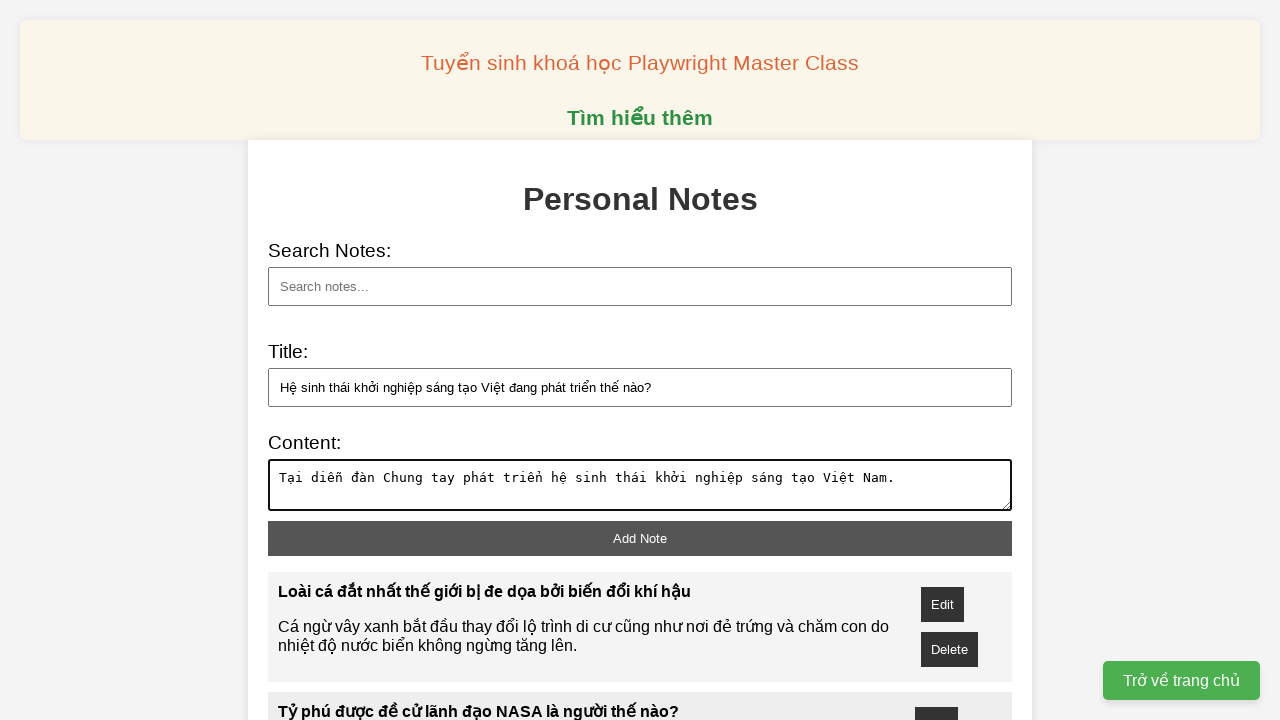

Clicked Add Note button to create note at (640, 538) on xpath=//button[text()='Add Note']
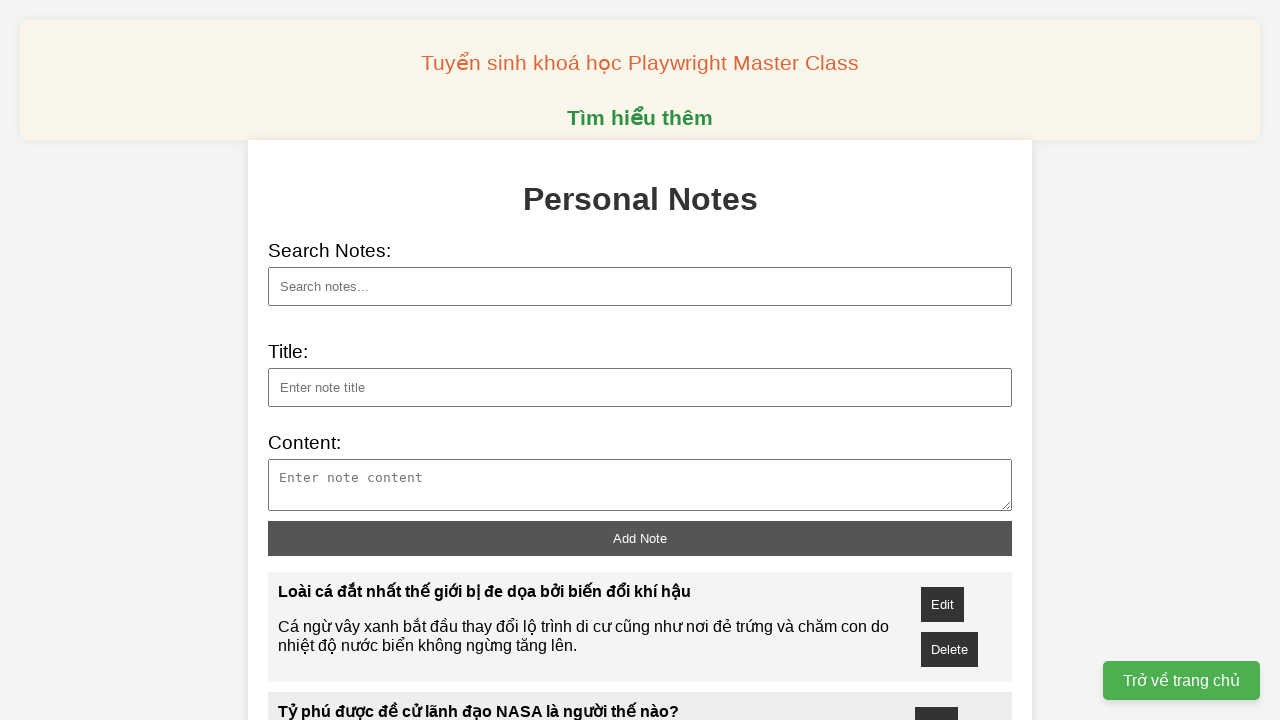

Verified note 'Hệ sinh thái khởi nghiệp sáng tạo Việt đang phát triển thế nào?' appears in notes list
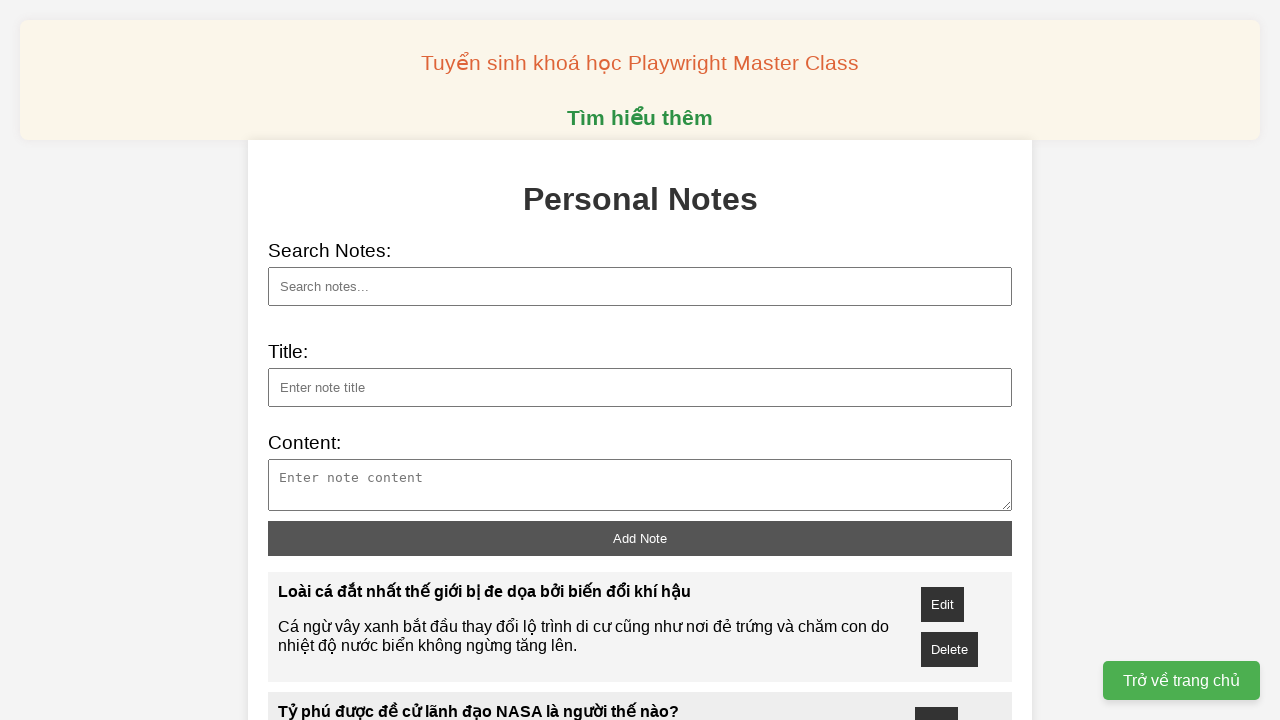

Filled note title with 'Bộ Khoa học và Công nghệ sẽ hoàn thiện chính sách hỗ trợ khởi nghiệp sáng tạo' on //input[@id='note-title']
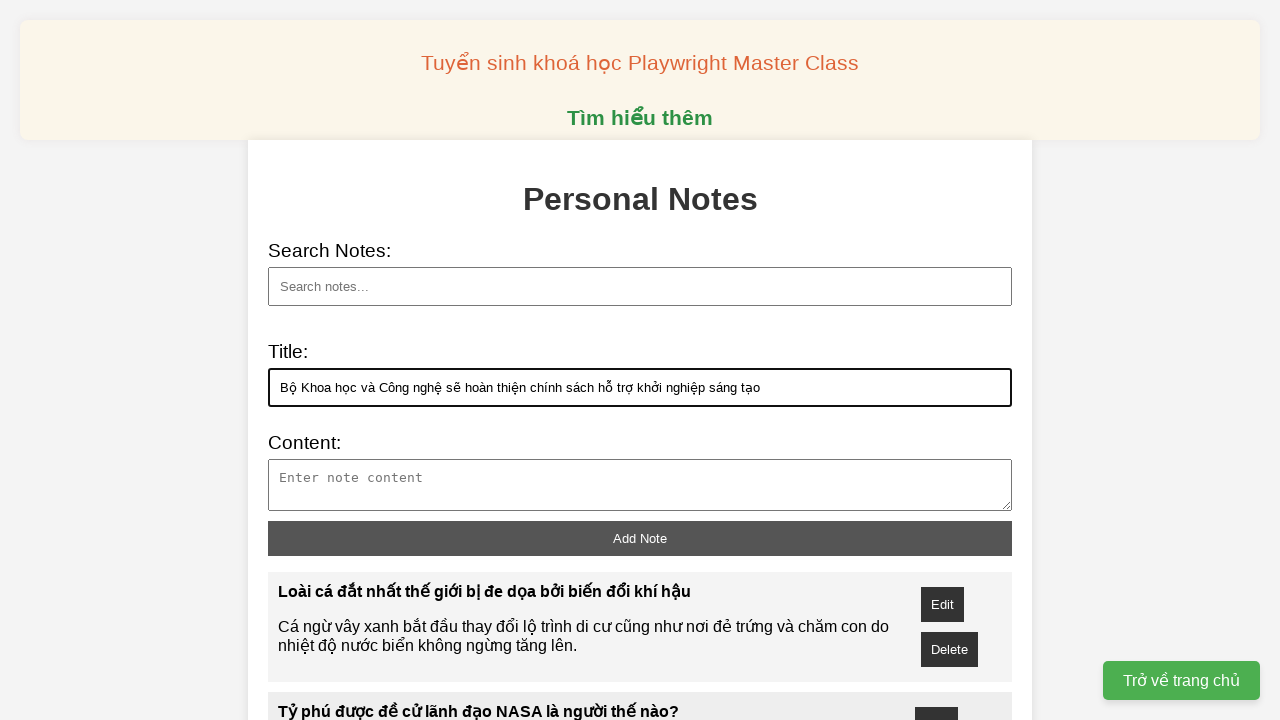

Filled note content with text about 'Bộ Khoa học và Công nghệ sẽ hoàn thiện chính sách hỗ trợ khởi nghiệp sáng tạo' on //textarea[@id='note-content']
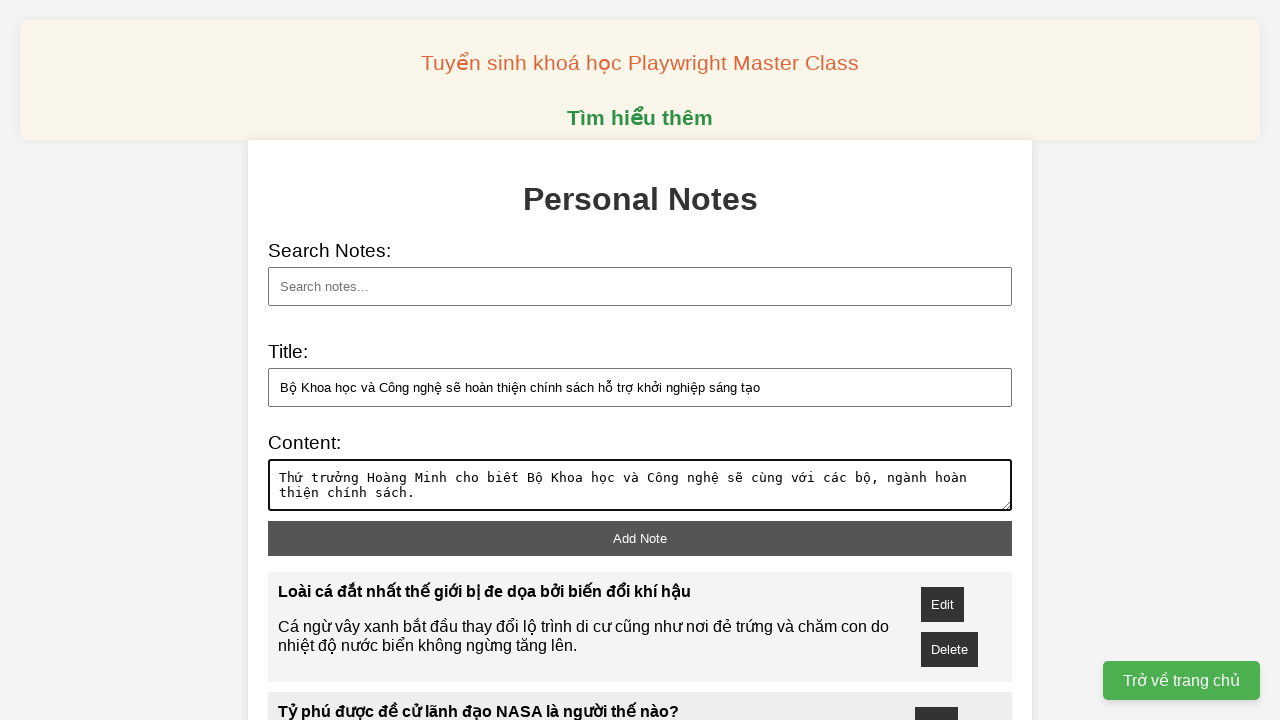

Clicked Add Note button to create note at (640, 538) on xpath=//button[text()='Add Note']
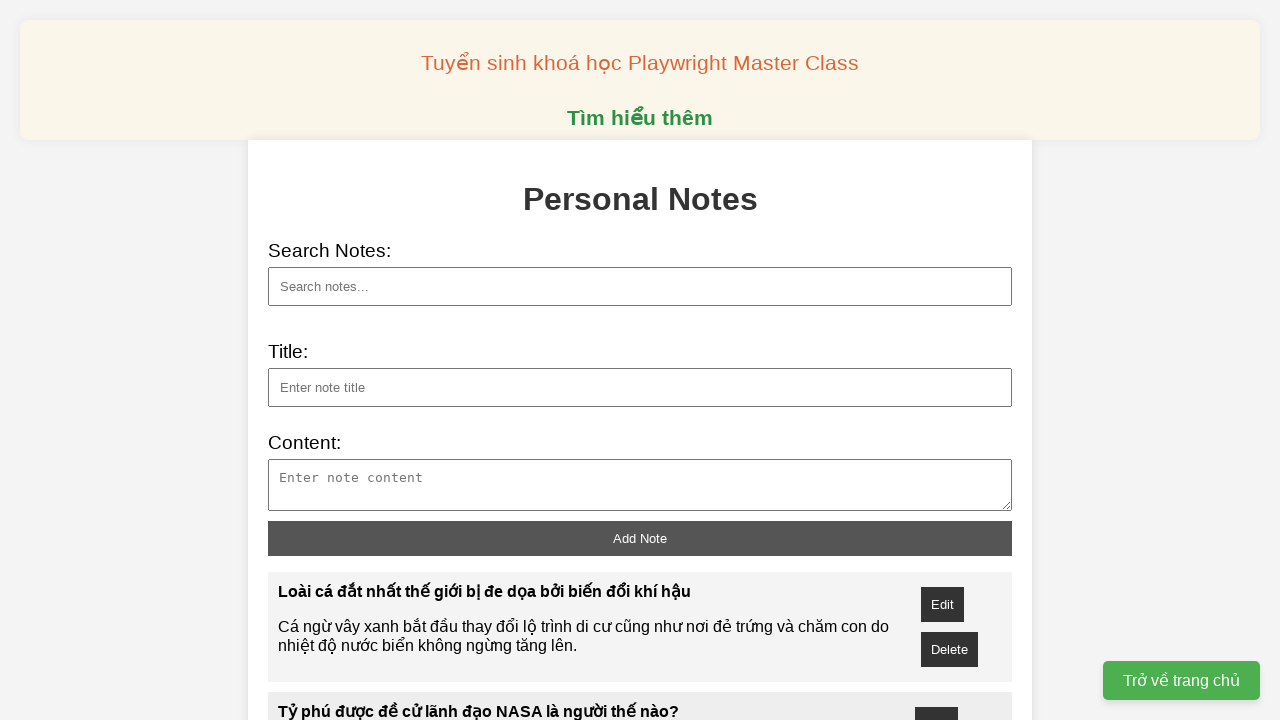

Verified note 'Bộ Khoa học và Công nghệ sẽ hoàn thiện chính sách hỗ trợ khởi nghiệp sáng tạo' appears in notes list
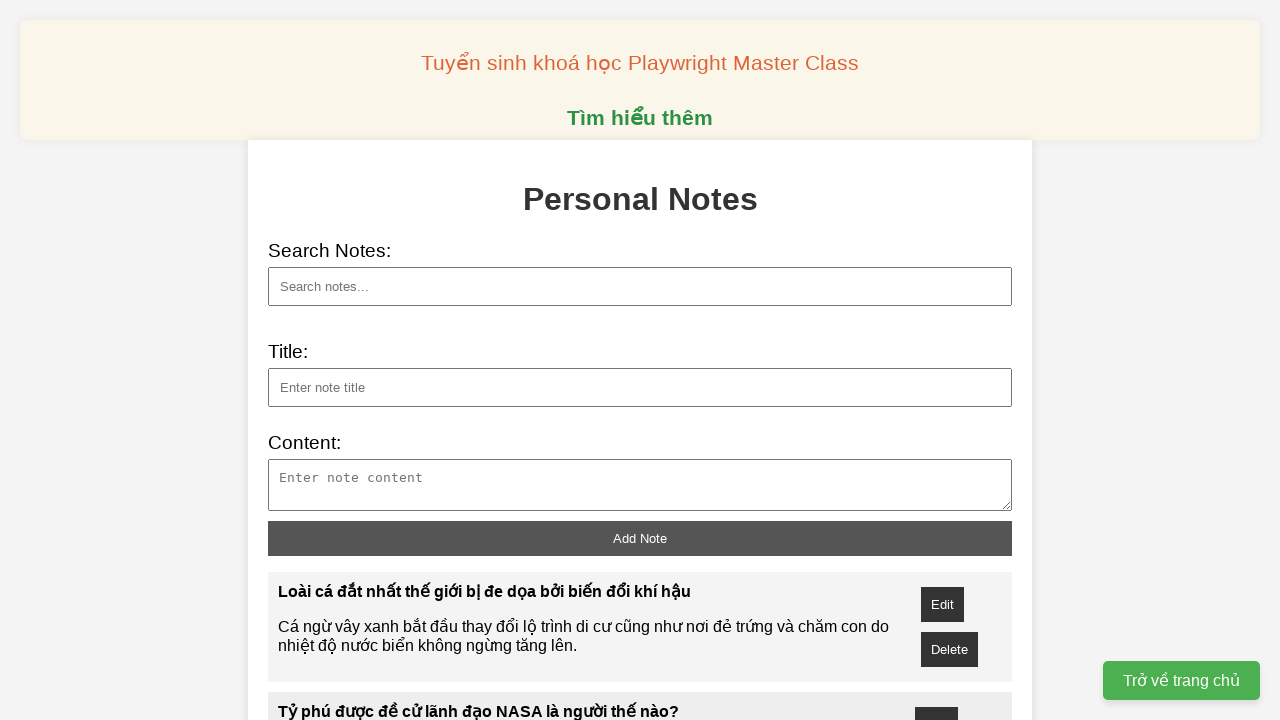

Filled note title with 'Phẫu thuật robot có thể thay đổi thế hệ bác sĩ tương lai' on //input[@id='note-title']
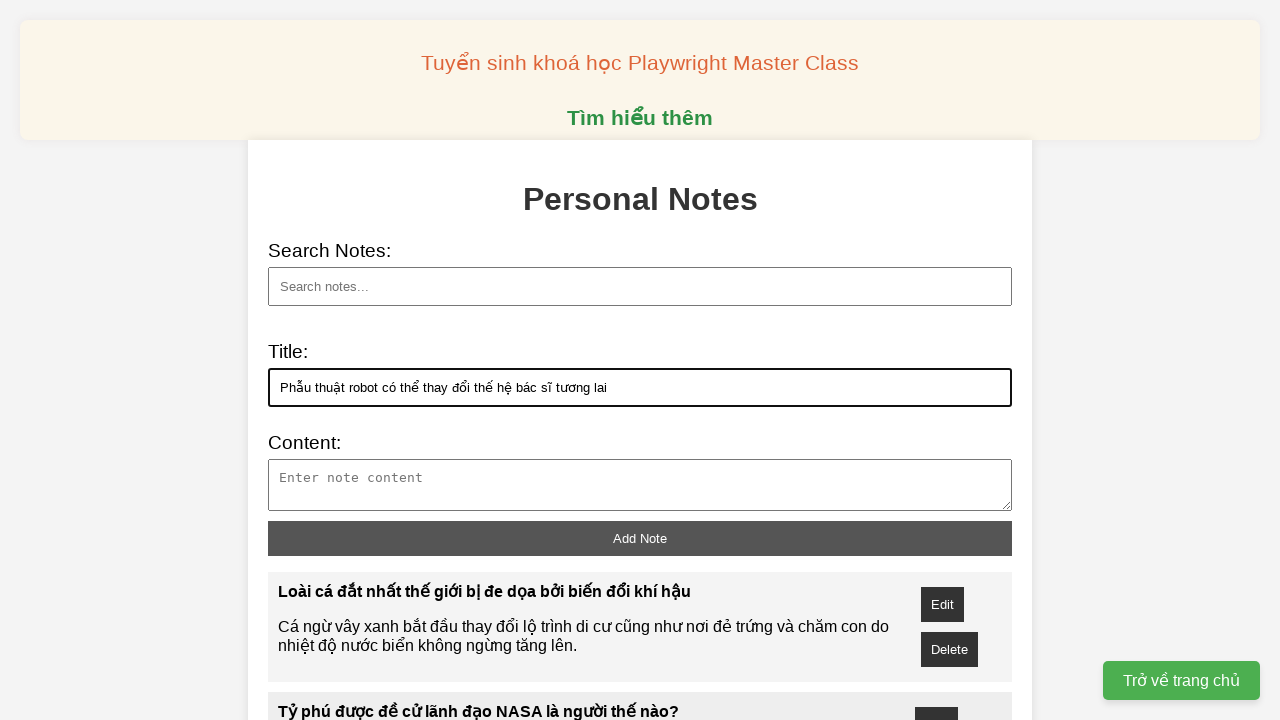

Filled note content with text about 'Phẫu thuật robot có thể thay đổi thế hệ bác sĩ tương lai' on //textarea[@id='note-content']
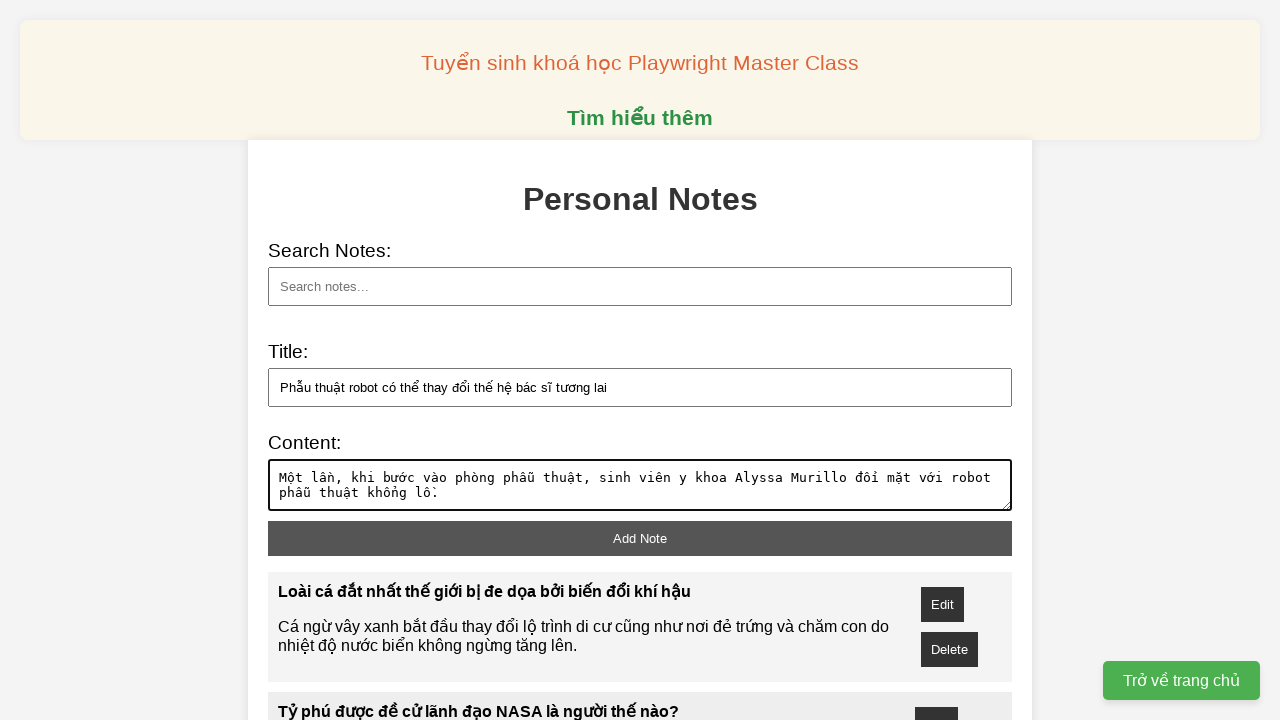

Clicked Add Note button to create note at (640, 538) on xpath=//button[text()='Add Note']
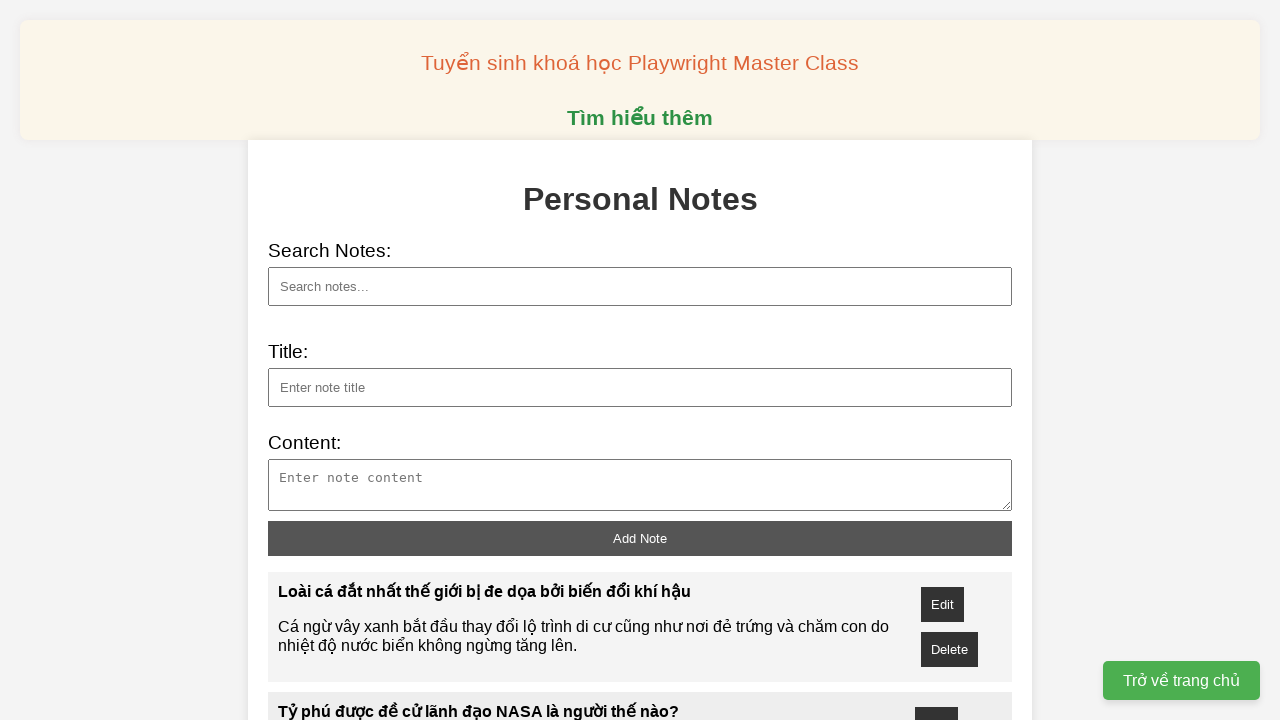

Verified note 'Phẫu thuật robot có thể thay đổi thế hệ bác sĩ tương lai' appears in notes list
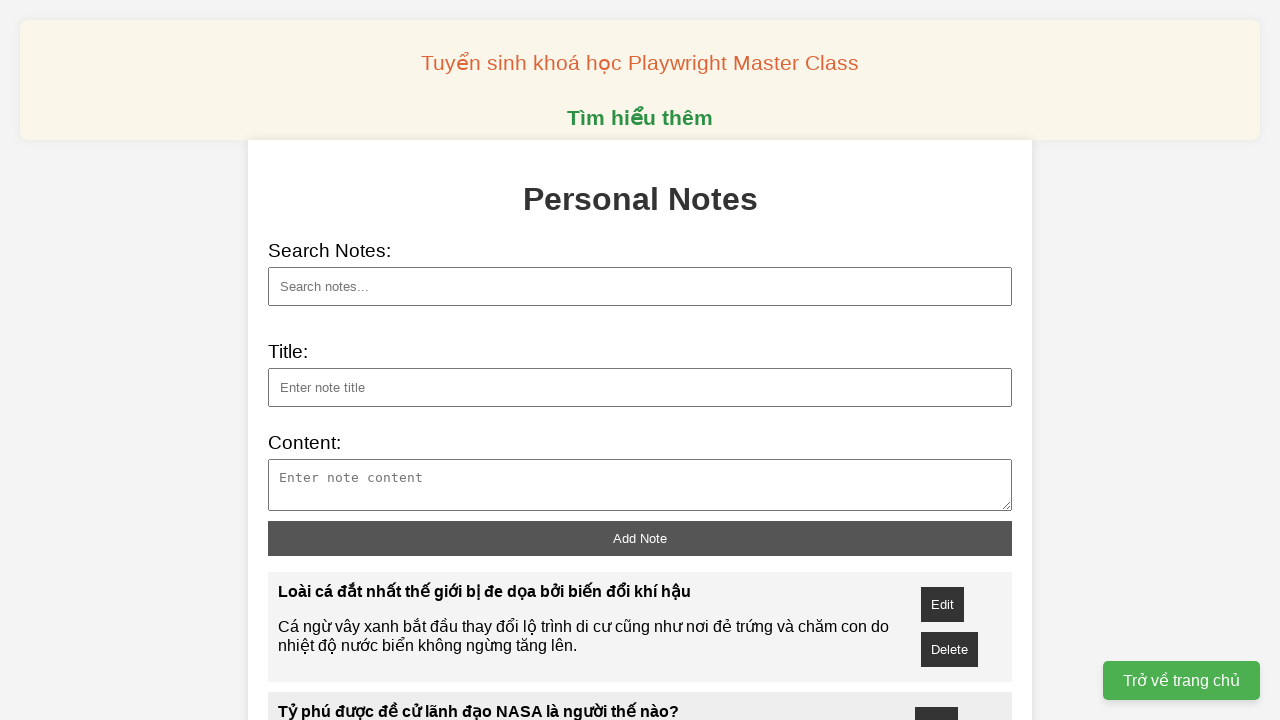

Filled note title with 'Ý tưởng trị bệnh đục thủy tinh thể thắng giải Sáng tạo tế bào gốc' on //input[@id='note-title']
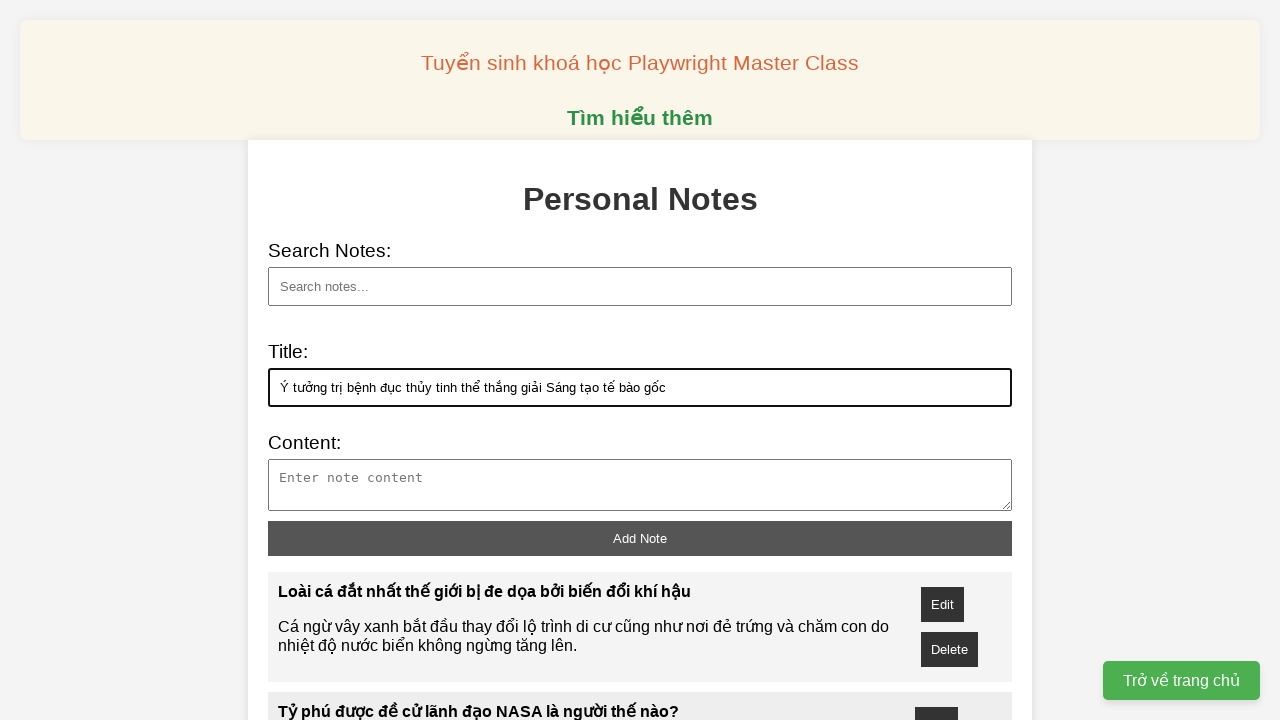

Filled note content with text about 'Ý tưởng trị bệnh đục thủy tinh thể thắng giải Sáng tạo tế bào gốc' on //textarea[@id='note-content']
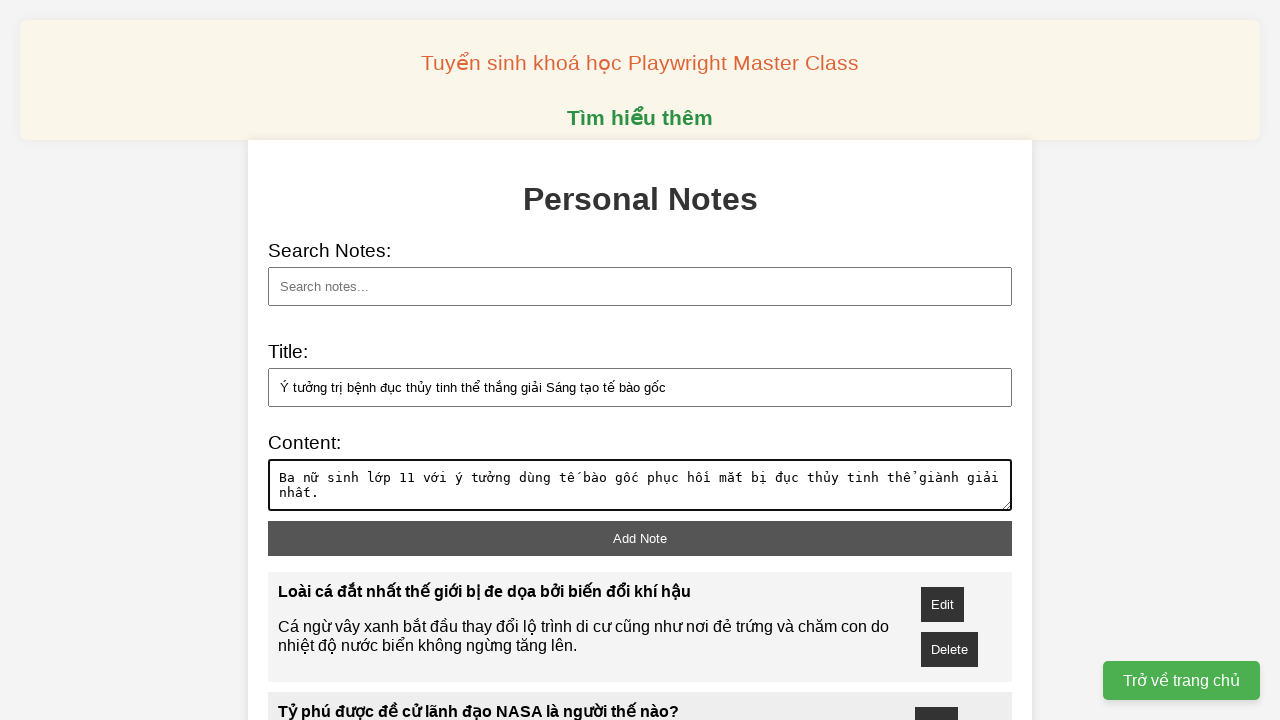

Clicked Add Note button to create note at (640, 538) on xpath=//button[text()='Add Note']
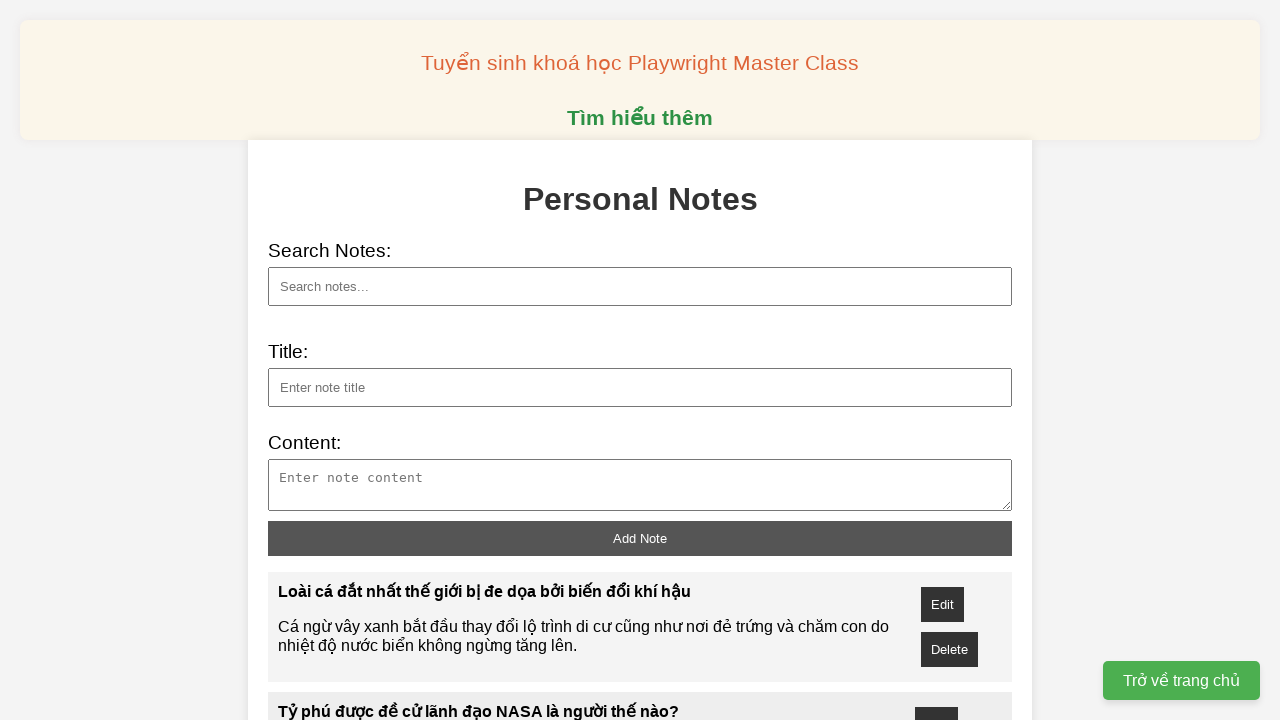

Verified note 'Ý tưởng trị bệnh đục thủy tinh thể thắng giải Sáng tạo tế bào gốc' appears in notes list
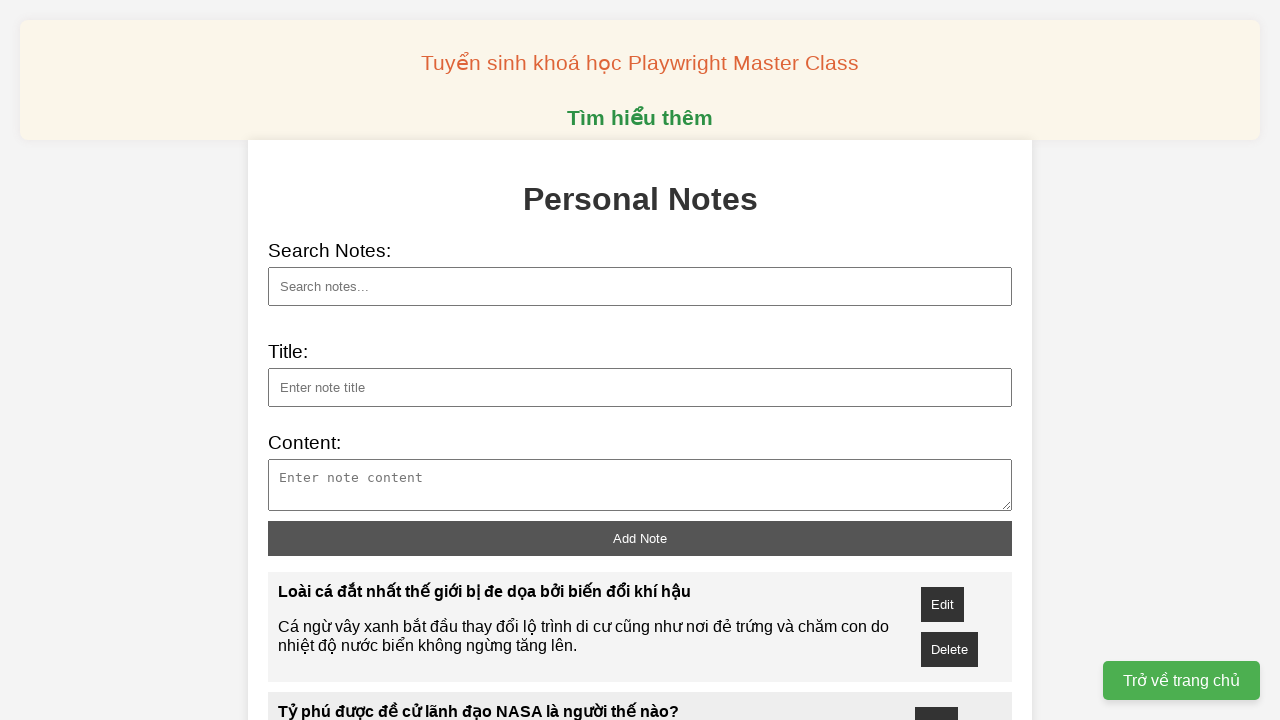

Filled note title with 'Tàu khu trục Zumwalt mang tên lửa siêu thanh mạnh thế nào?' on //input[@id='note-title']
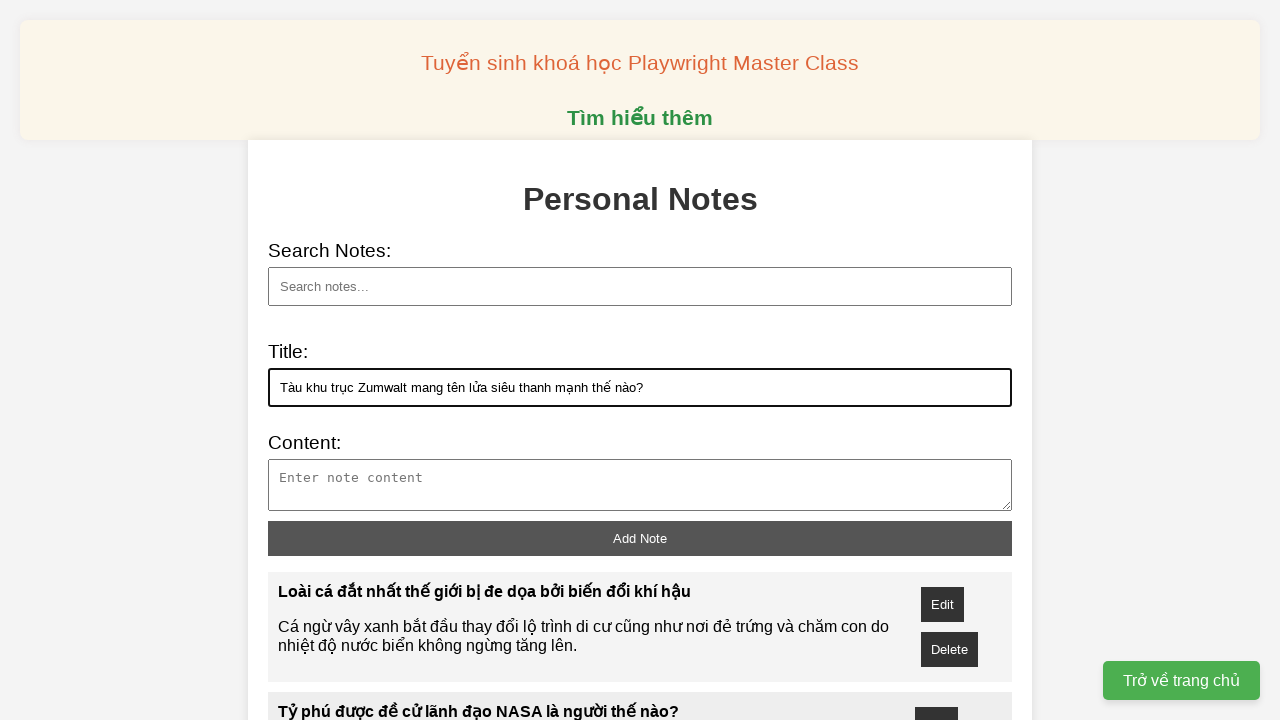

Filled note content with text about 'Tàu khu trục Zumwalt mang tên lửa siêu thanh mạnh thế nào?' on //textarea[@id='note-content']
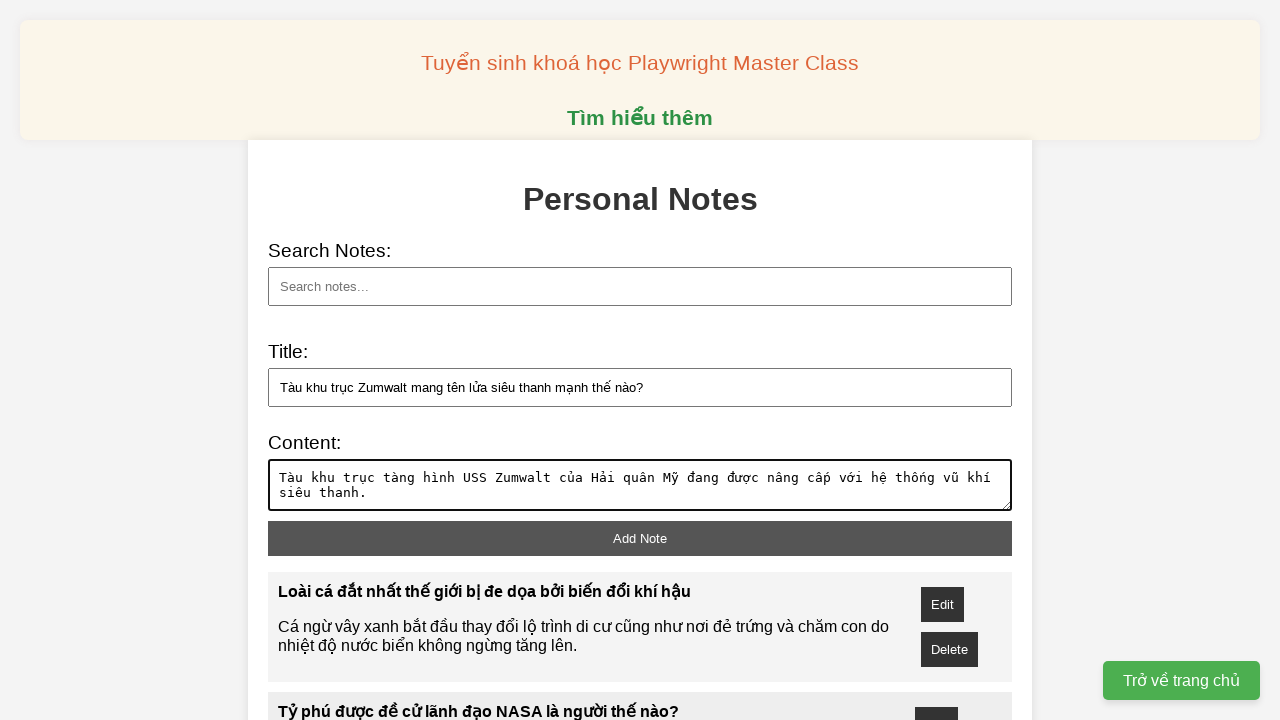

Clicked Add Note button to create note at (640, 538) on xpath=//button[text()='Add Note']
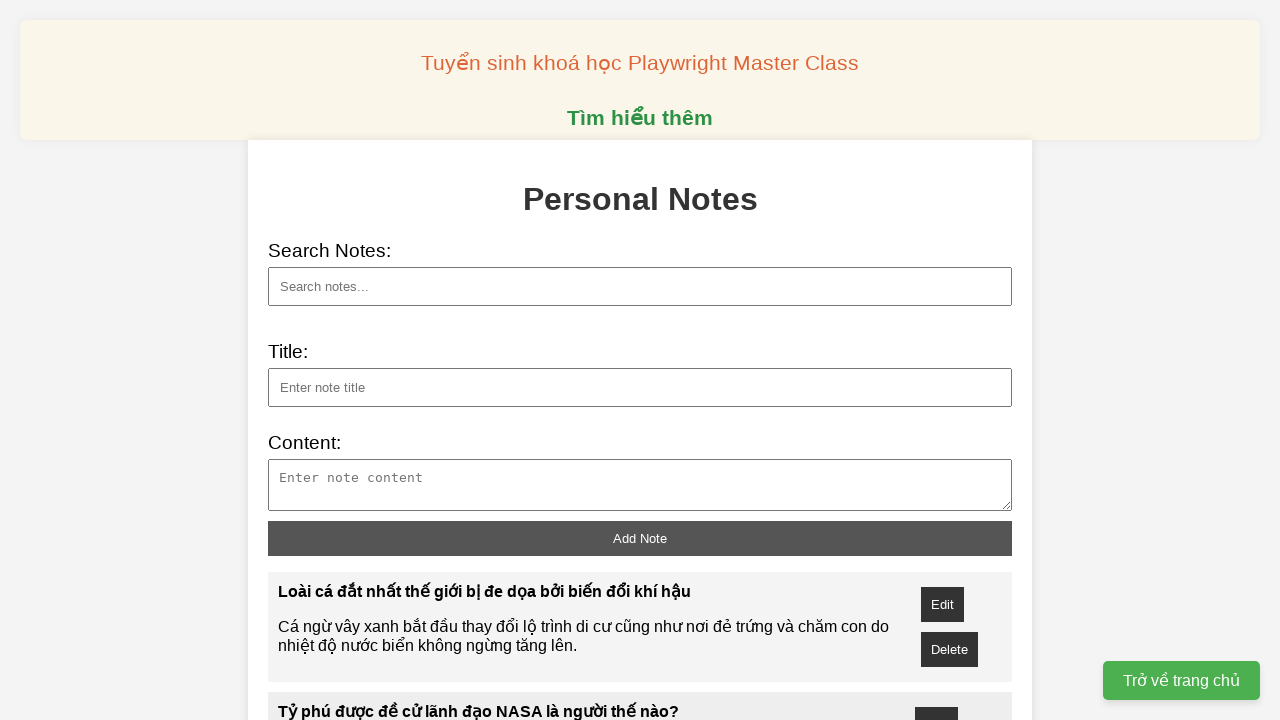

Verified note 'Tàu khu trục Zumwalt mang tên lửa siêu thanh mạnh thế nào?' appears in notes list
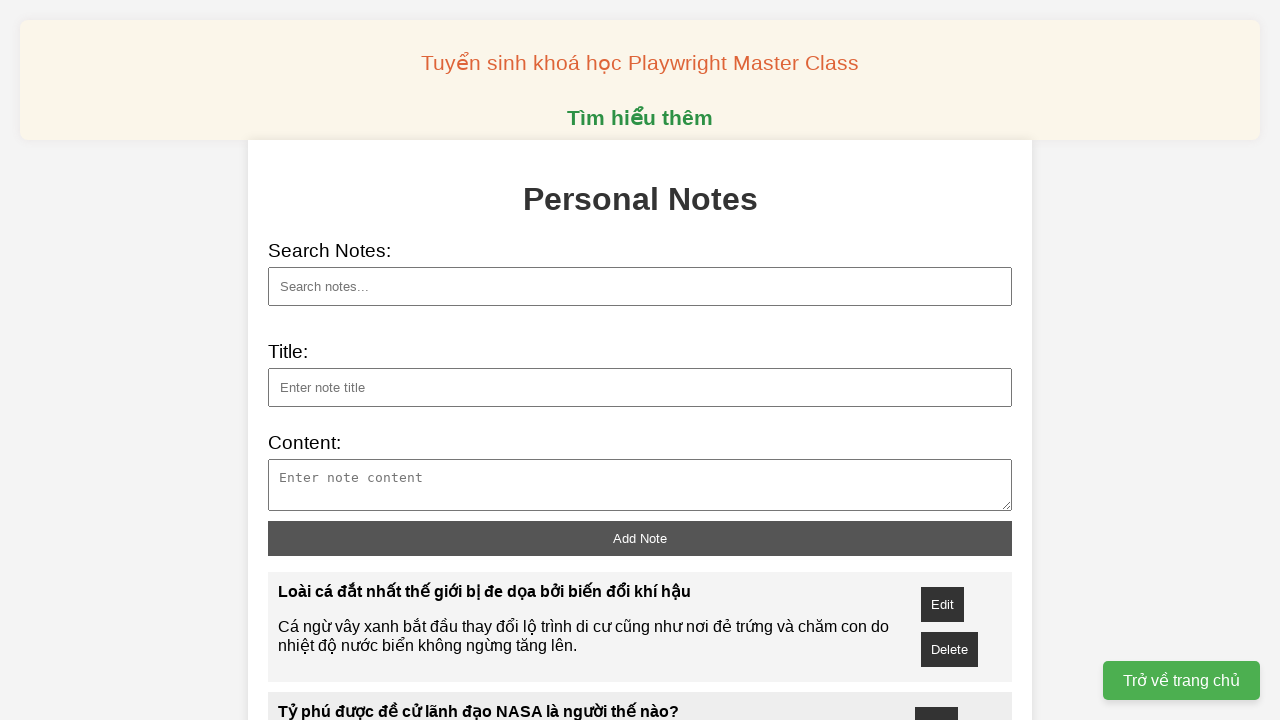

Filled search field with 'Tỷ phú được đề cử lãnh đạo NASA là người thế nào?' on //input[@id='search']
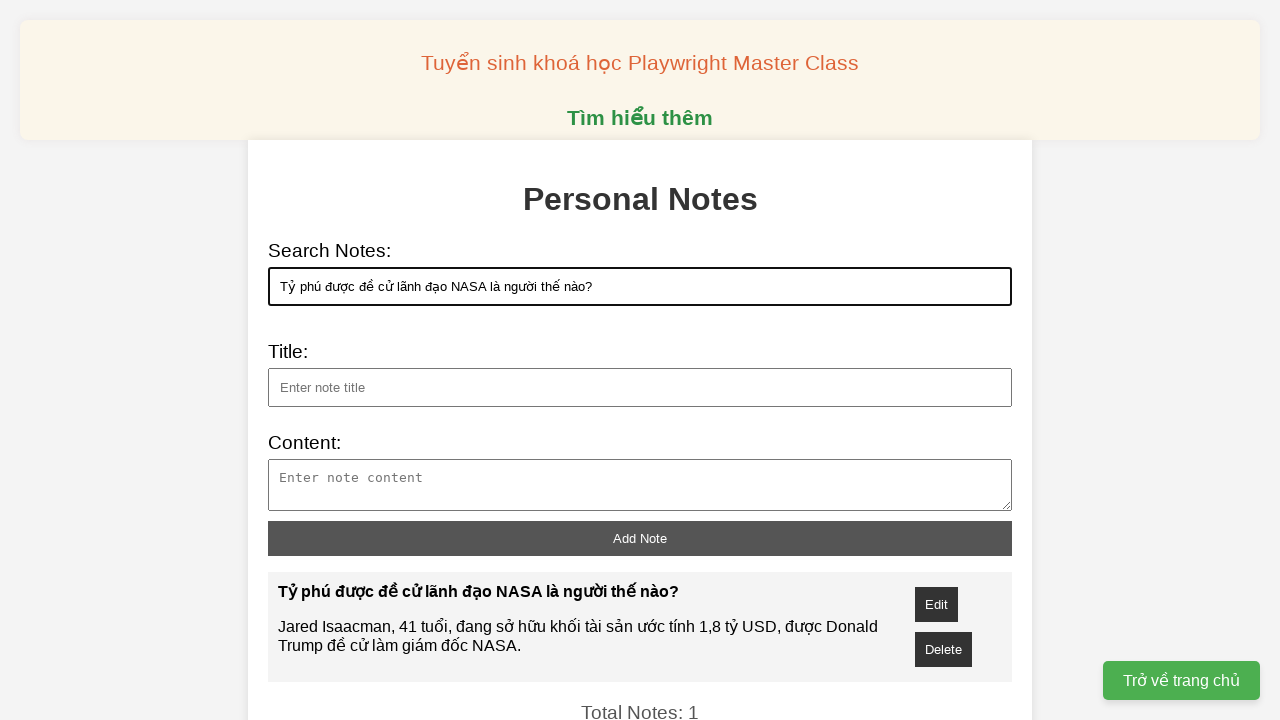

Verified searched note 'Tỷ phú được đề cử lãnh đạo NASA là người thế nào?' is visible in search results
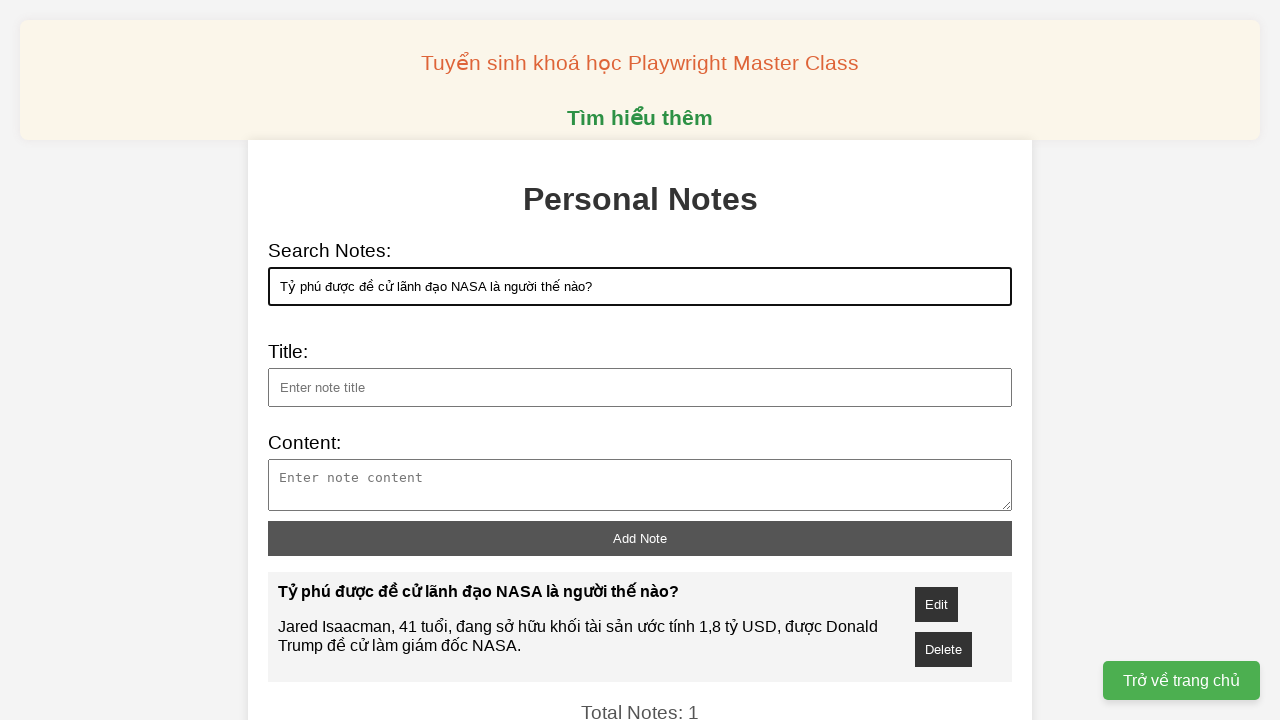

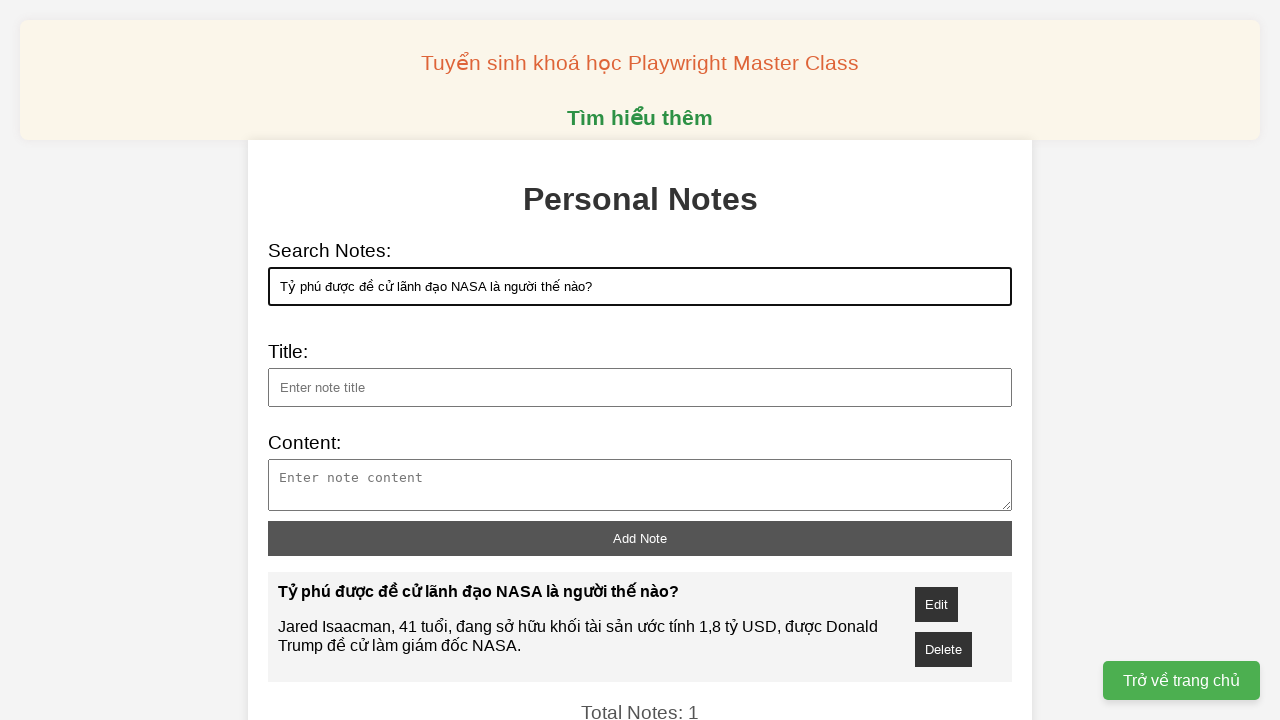